Tests adding 10 records to a web table form by filling in name, age fields and selecting a country from a dropdown, then clicking the Add Record button for each entry.

Starting URL: https://claruswaysda.github.io/addRecordWebTable.html

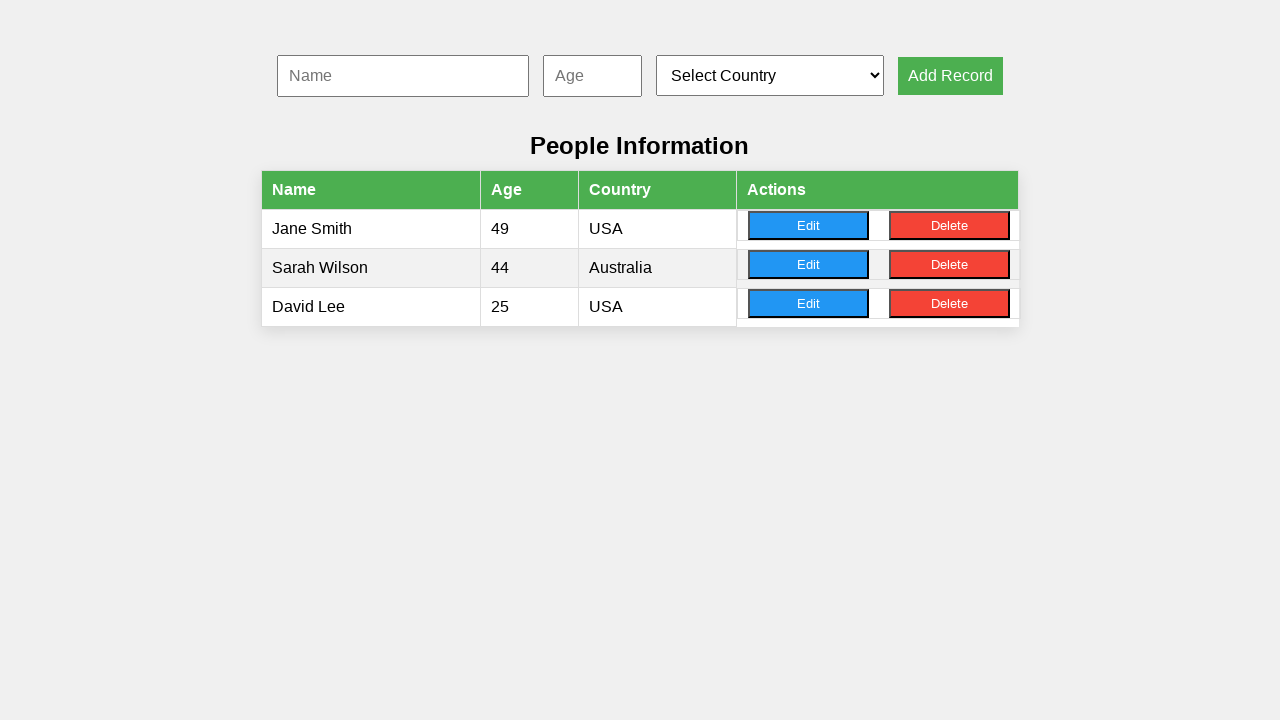

Filled name input with 'James' on #nameInput
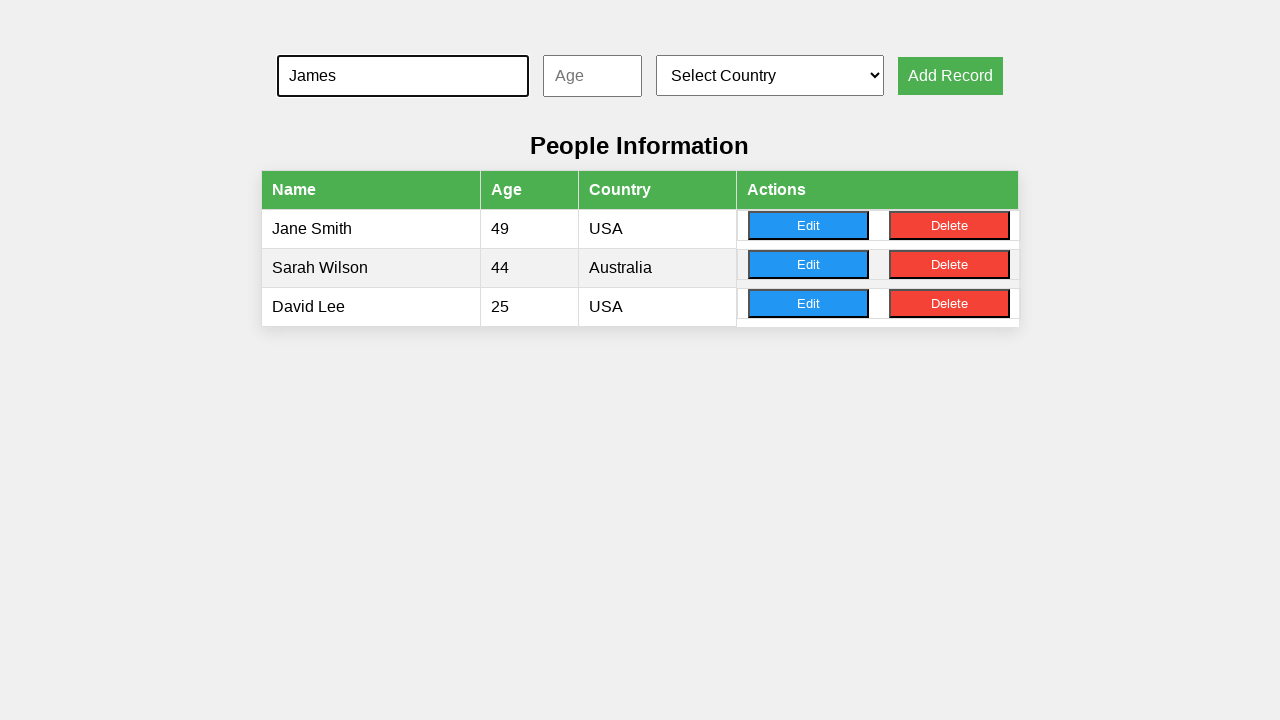

Filled age input with '37' on #ageInput
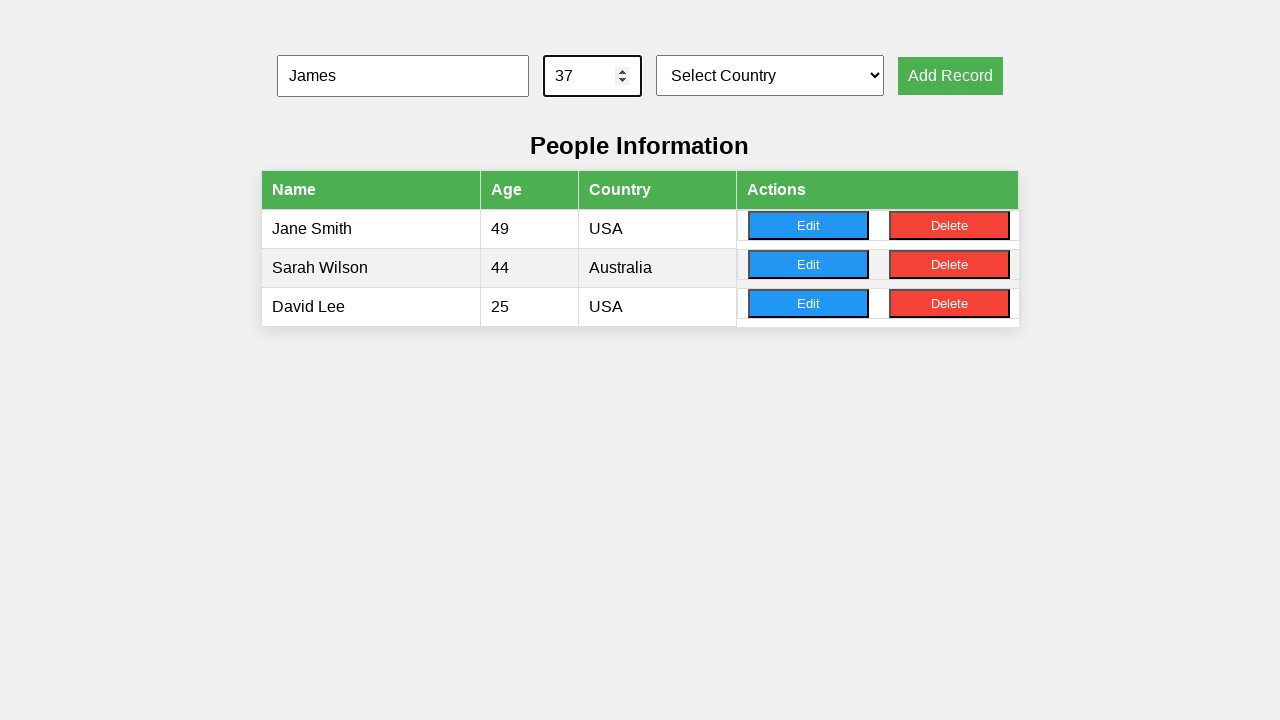

Selected country from dropdown at index 3 on #countrySelect
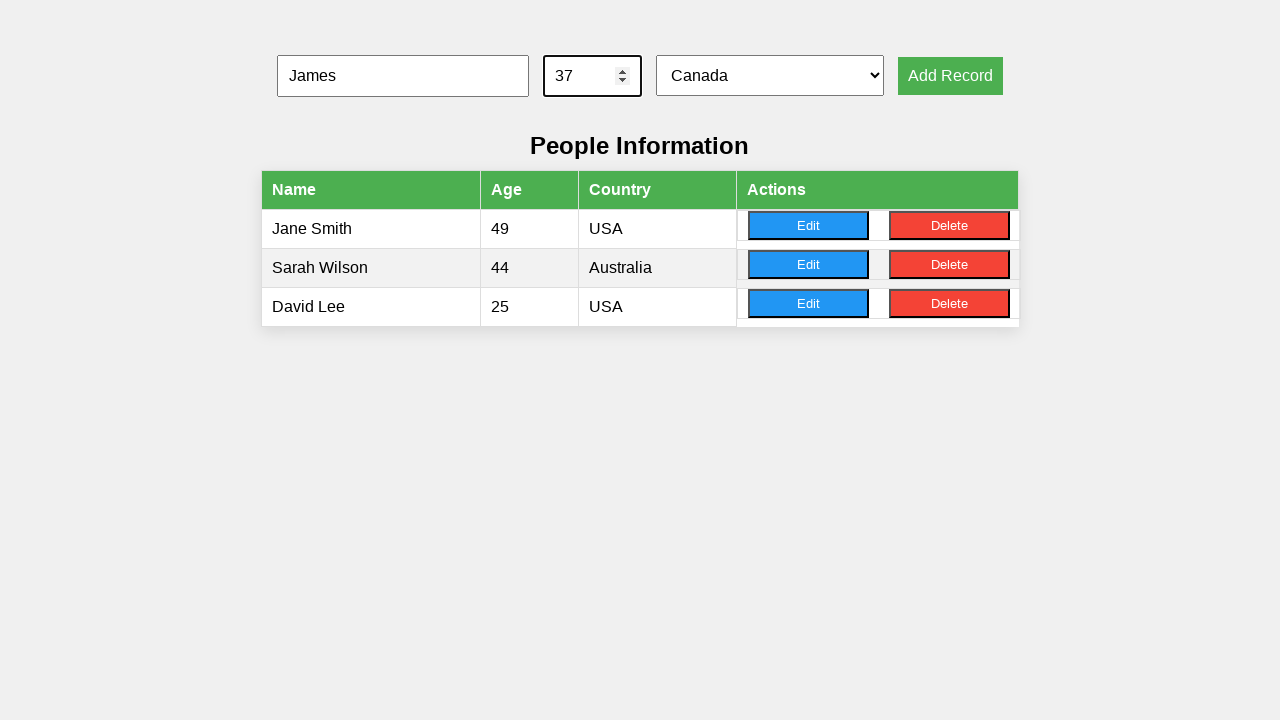

Clicked Add Record button for record 1 of 10 at (950, 76) on xpath=//button[text()='Add Record']
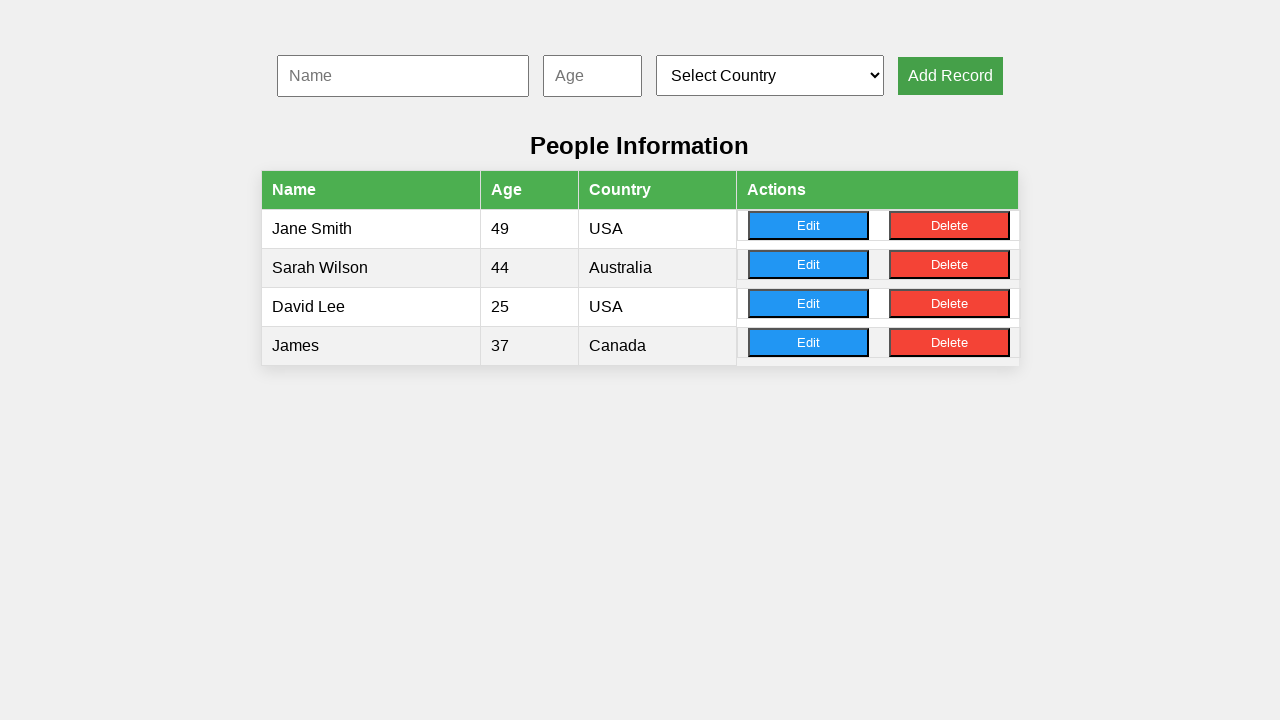

Filled name input with 'Emma' on #nameInput
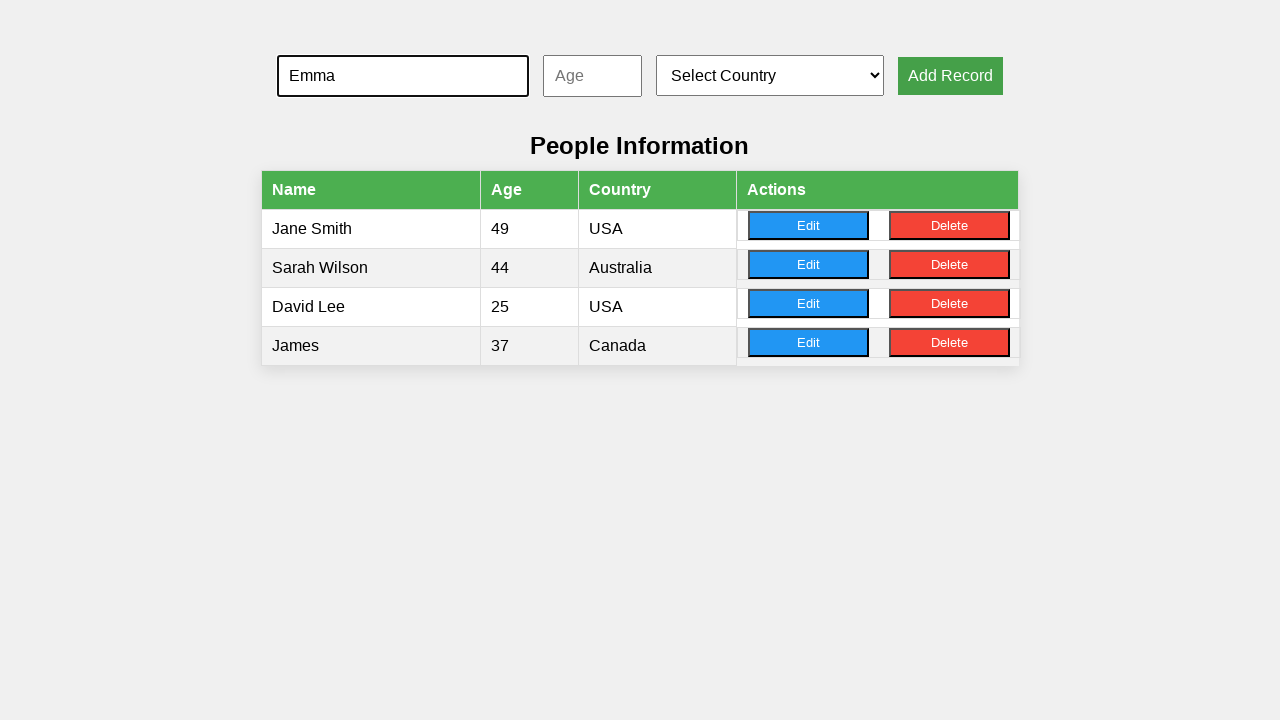

Filled age input with '20' on #ageInput
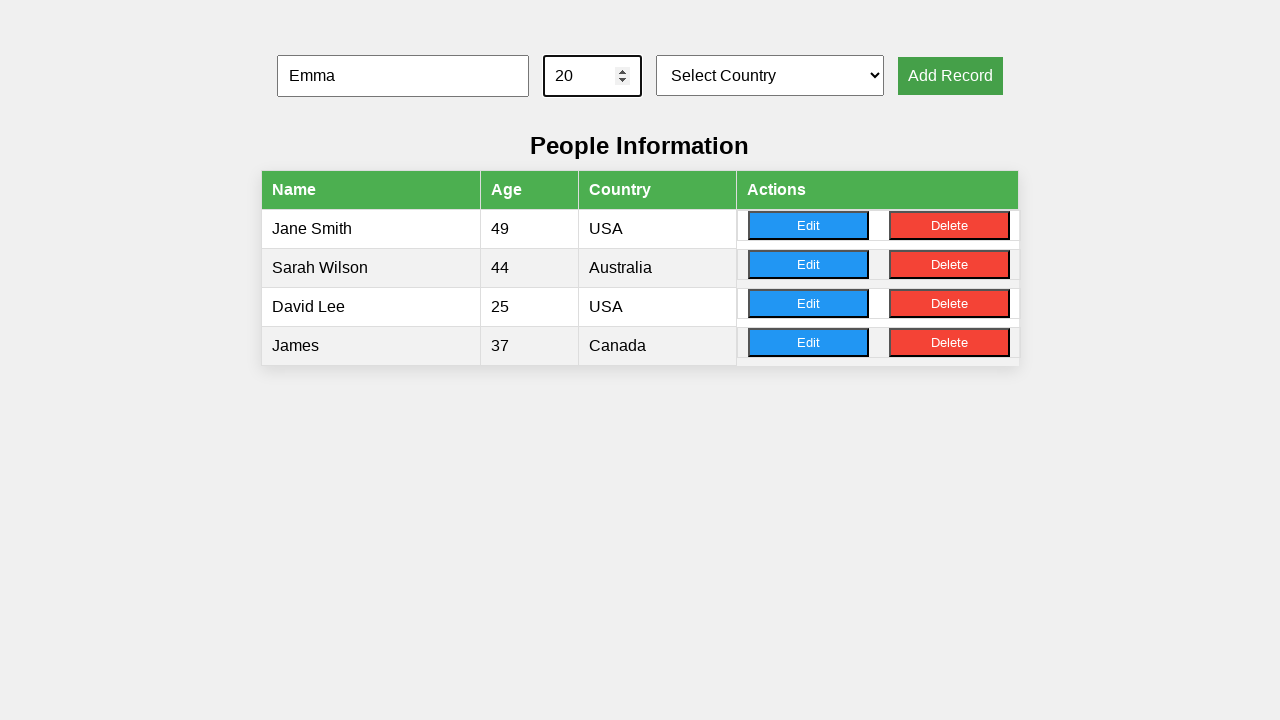

Selected country from dropdown at index 1 on #countrySelect
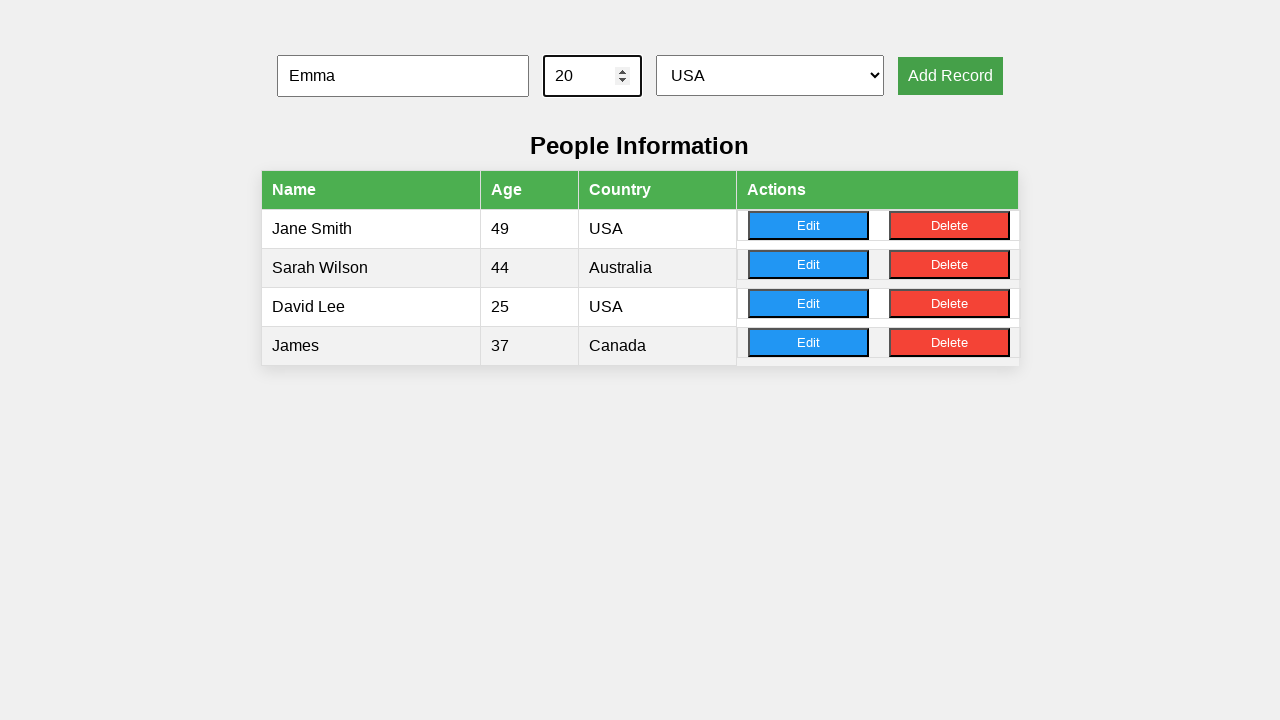

Clicked Add Record button for record 2 of 10 at (950, 76) on xpath=//button[text()='Add Record']
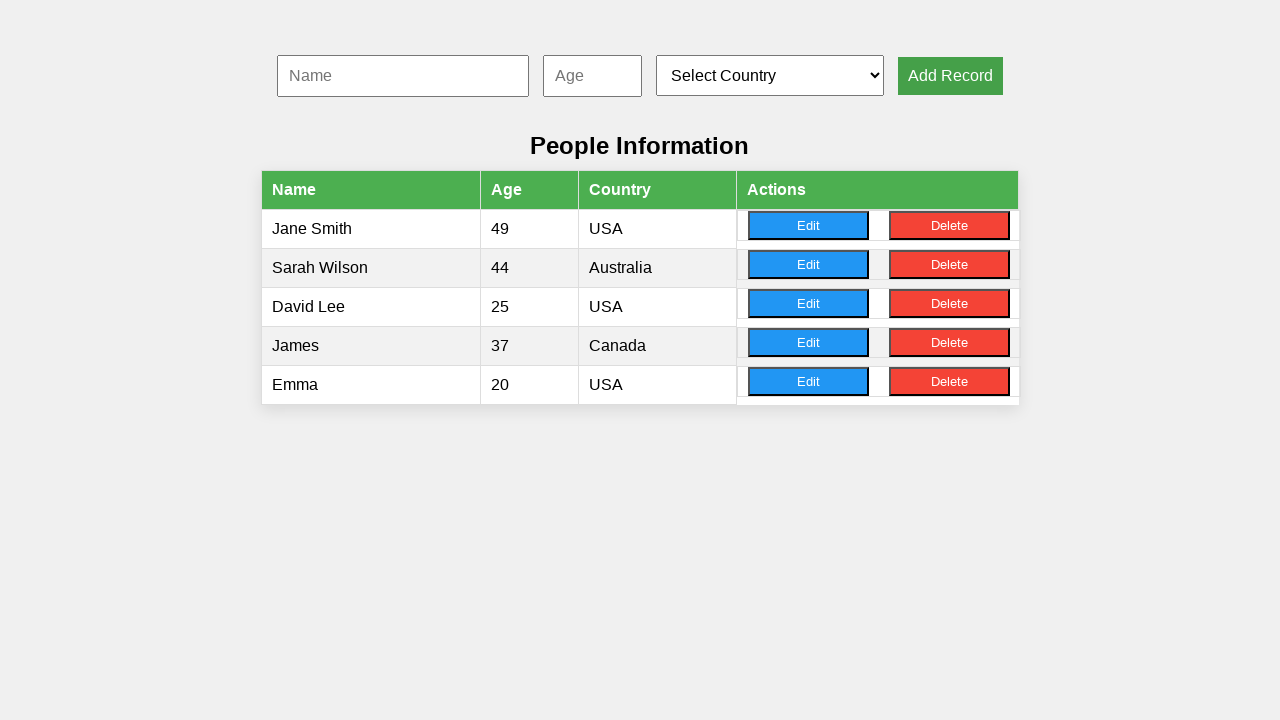

Filled name input with 'Michael' on #nameInput
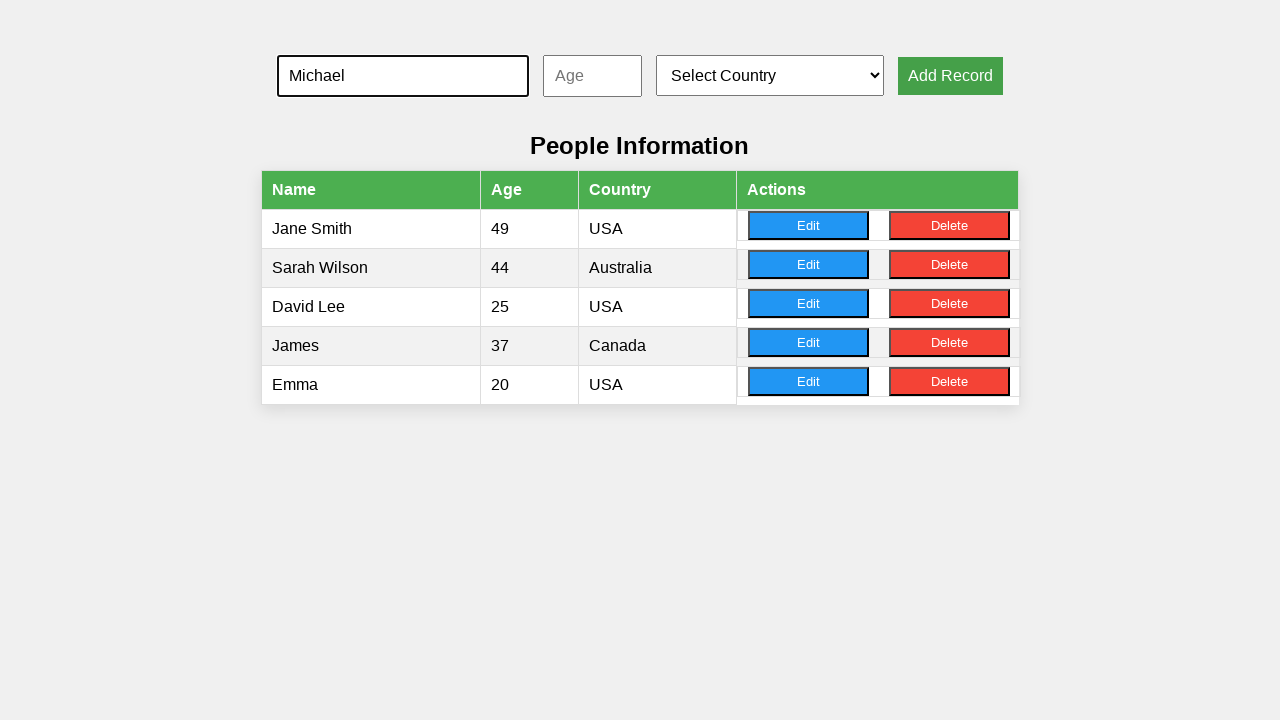

Filled age input with '24' on #ageInput
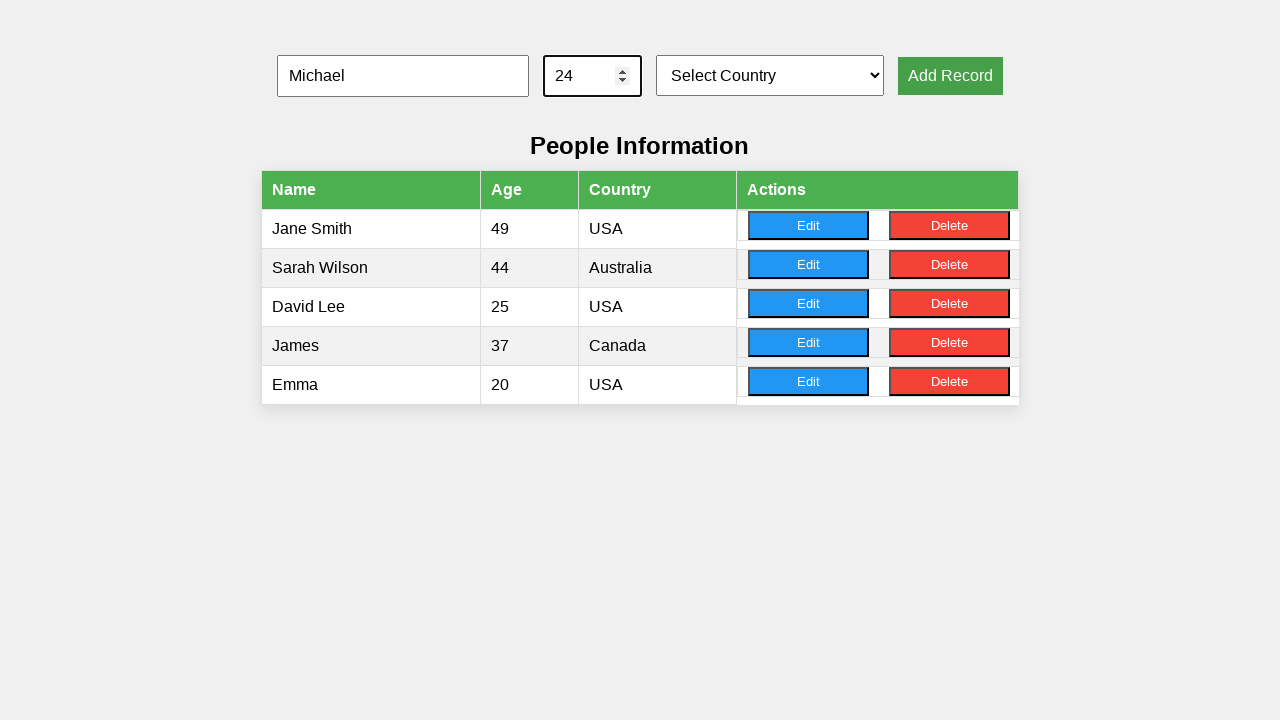

Selected country from dropdown at index 1 on #countrySelect
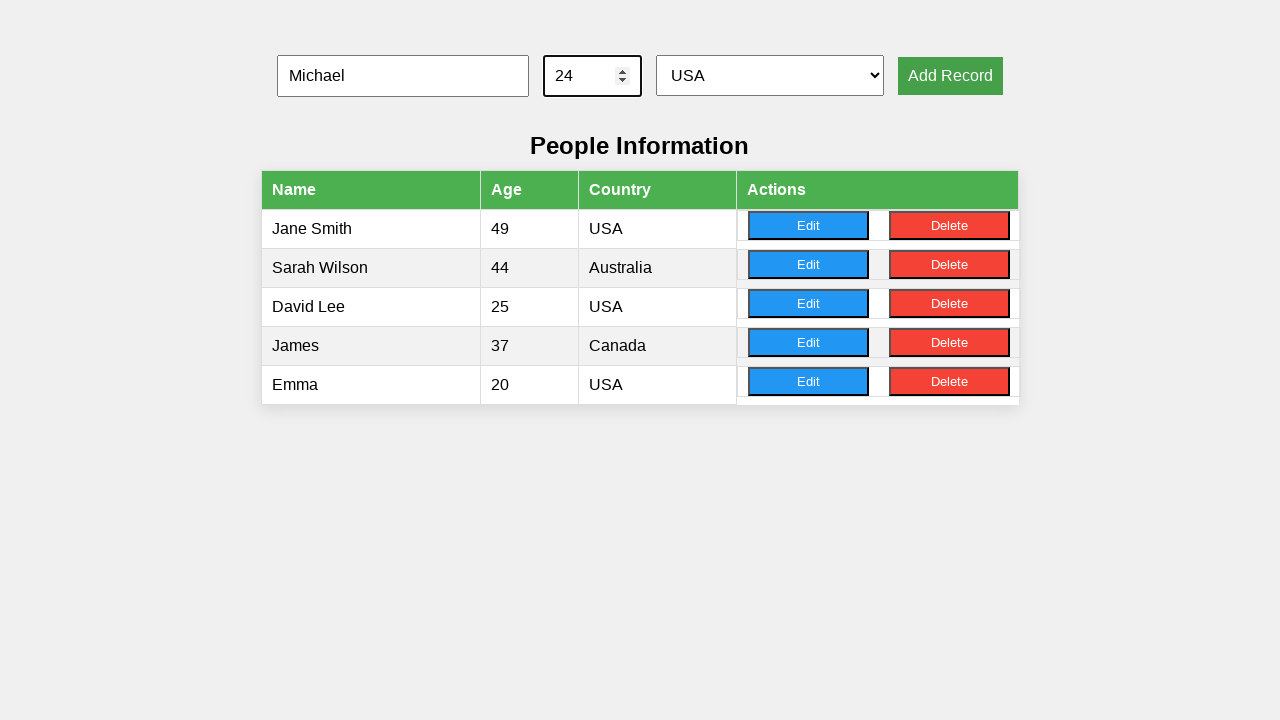

Clicked Add Record button for record 3 of 10 at (950, 76) on xpath=//button[text()='Add Record']
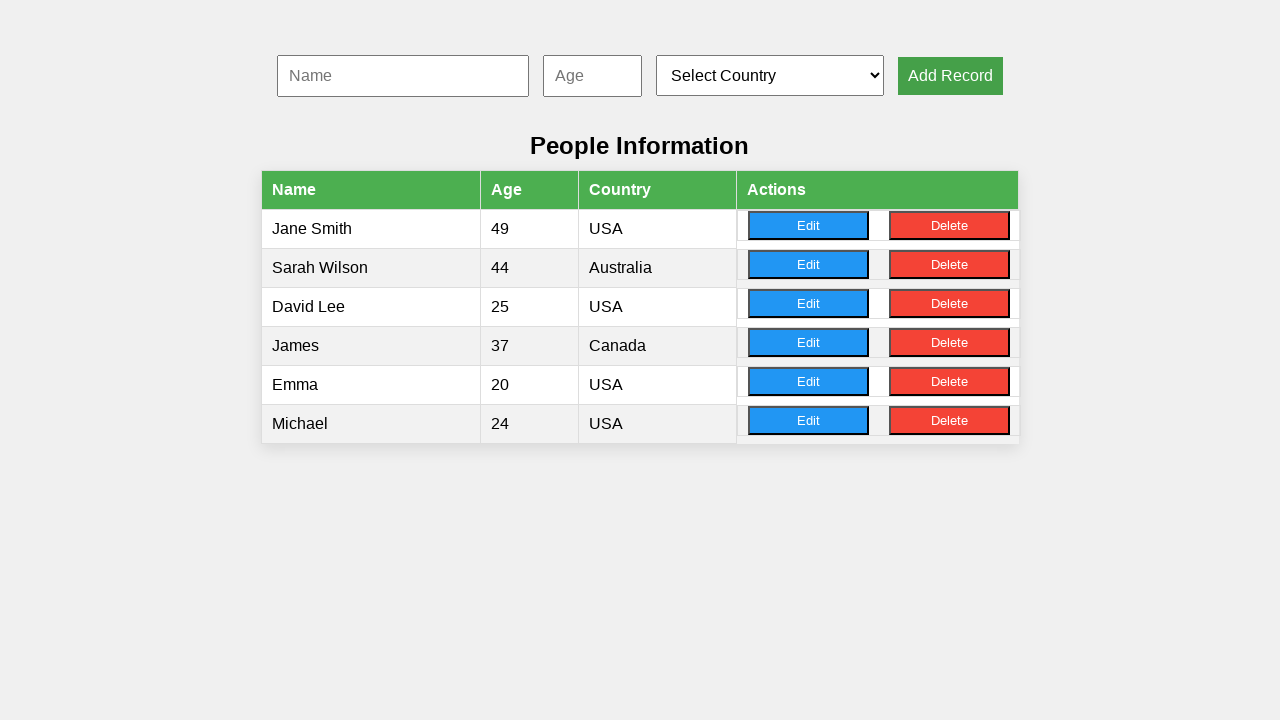

Filled name input with 'Sophia' on #nameInput
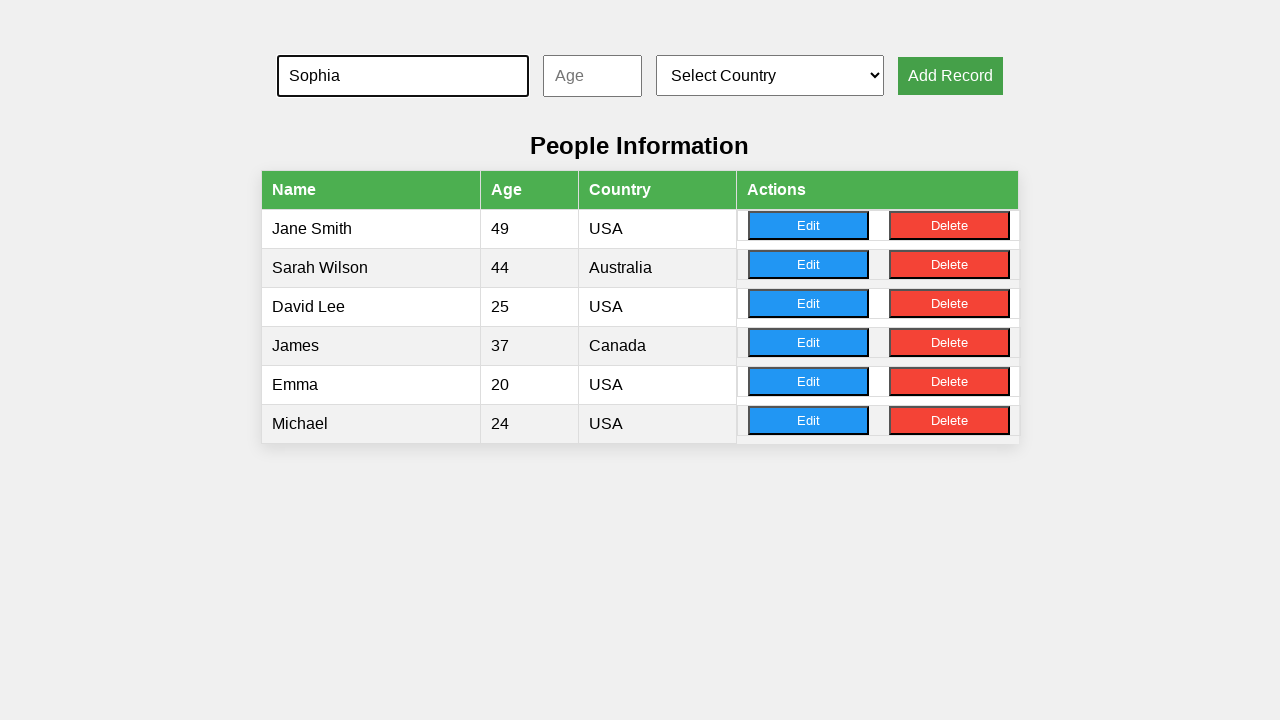

Filled age input with '47' on #ageInput
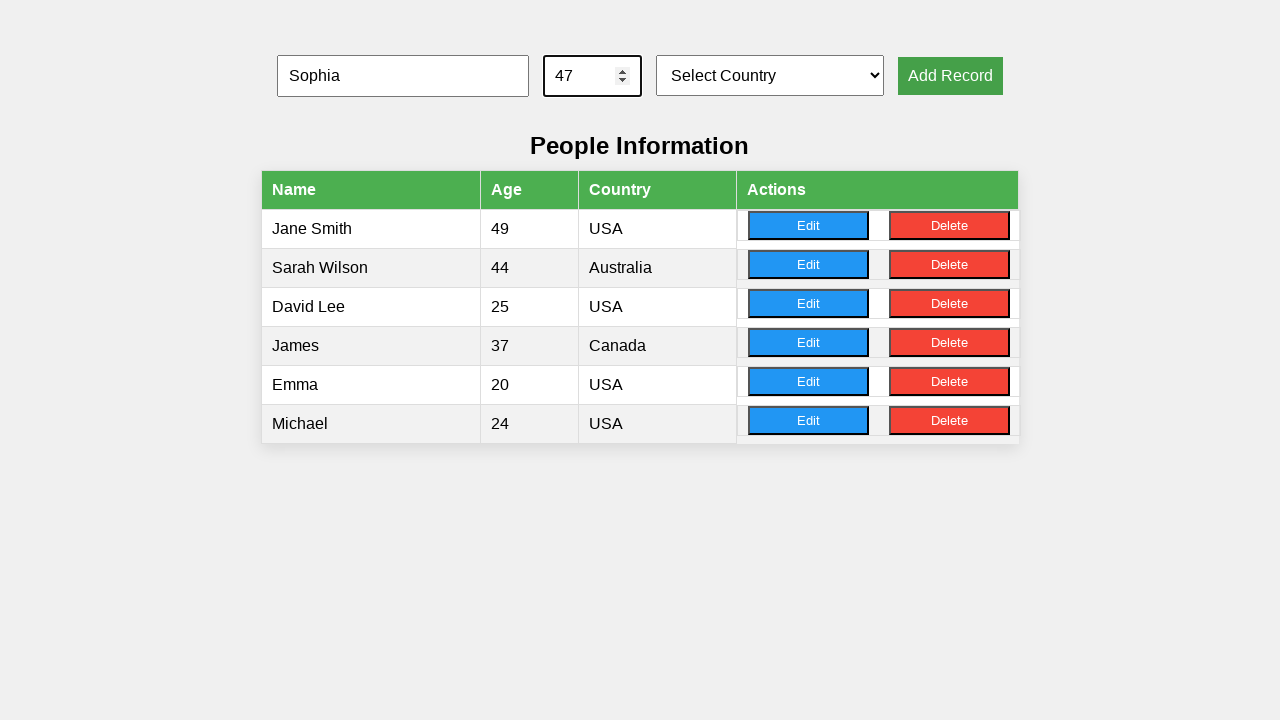

Selected country from dropdown at index 1 on #countrySelect
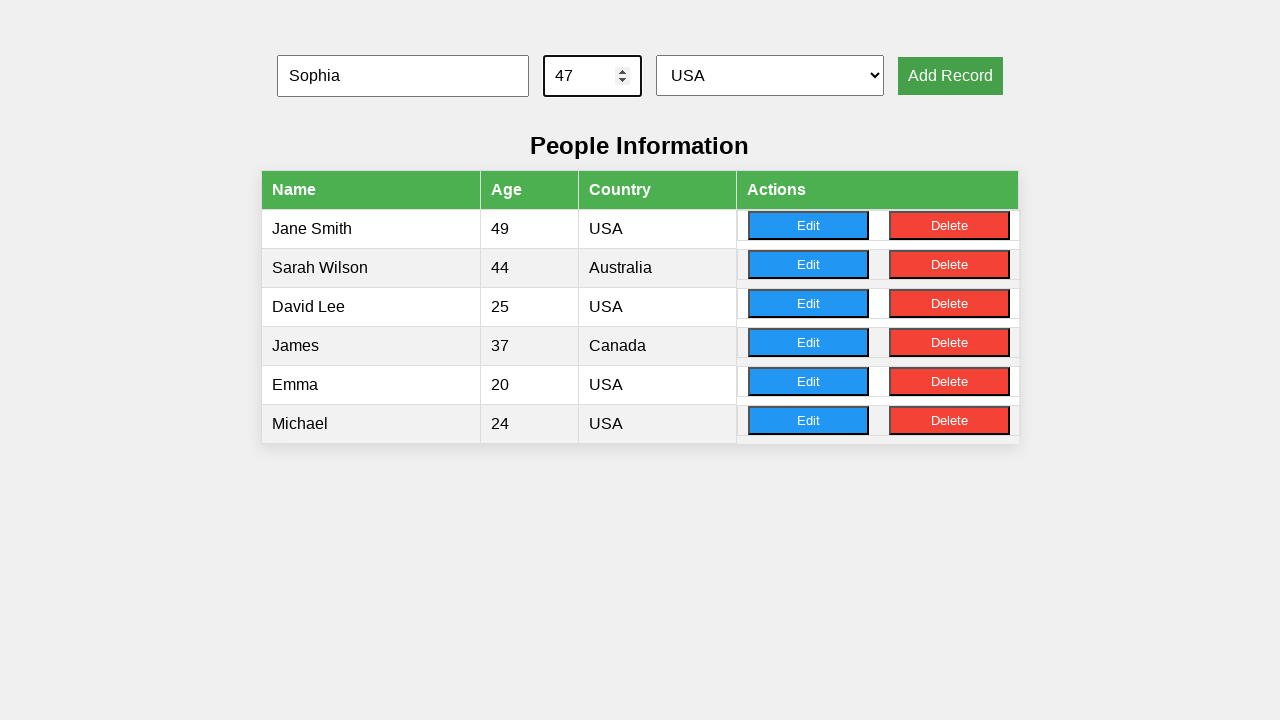

Clicked Add Record button for record 4 of 10 at (950, 76) on xpath=//button[text()='Add Record']
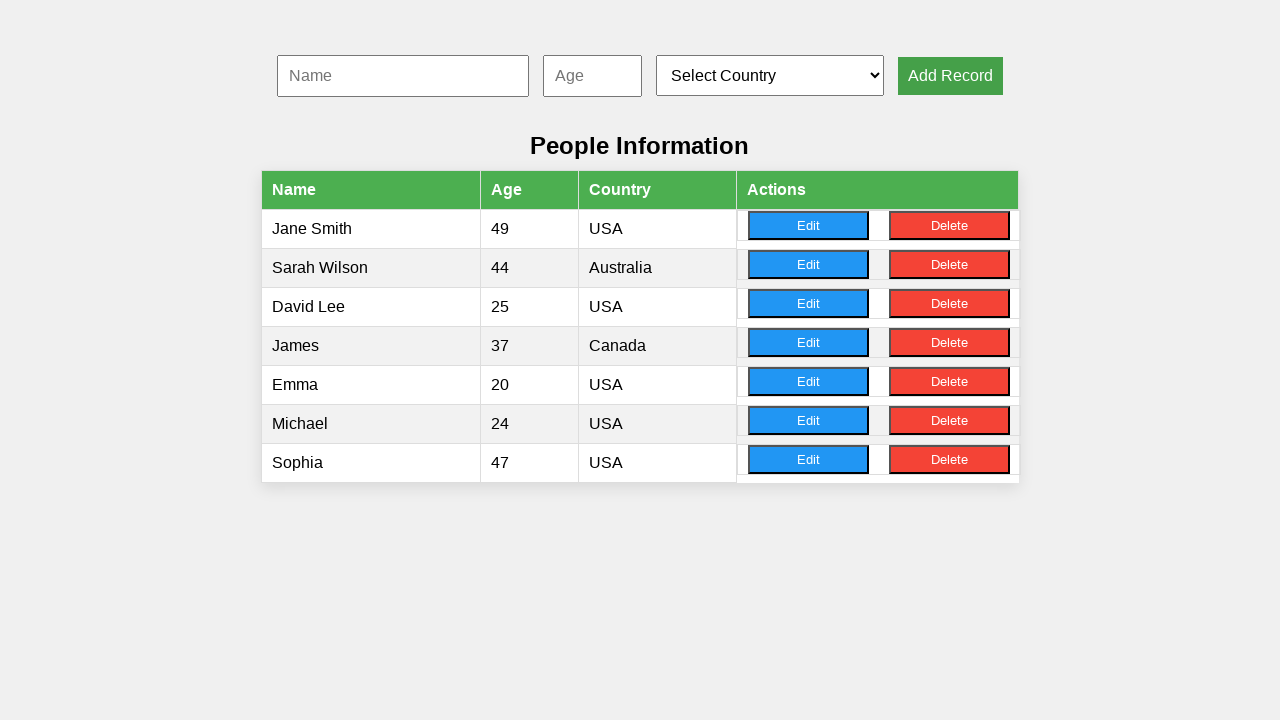

Filled name input with 'William' on #nameInput
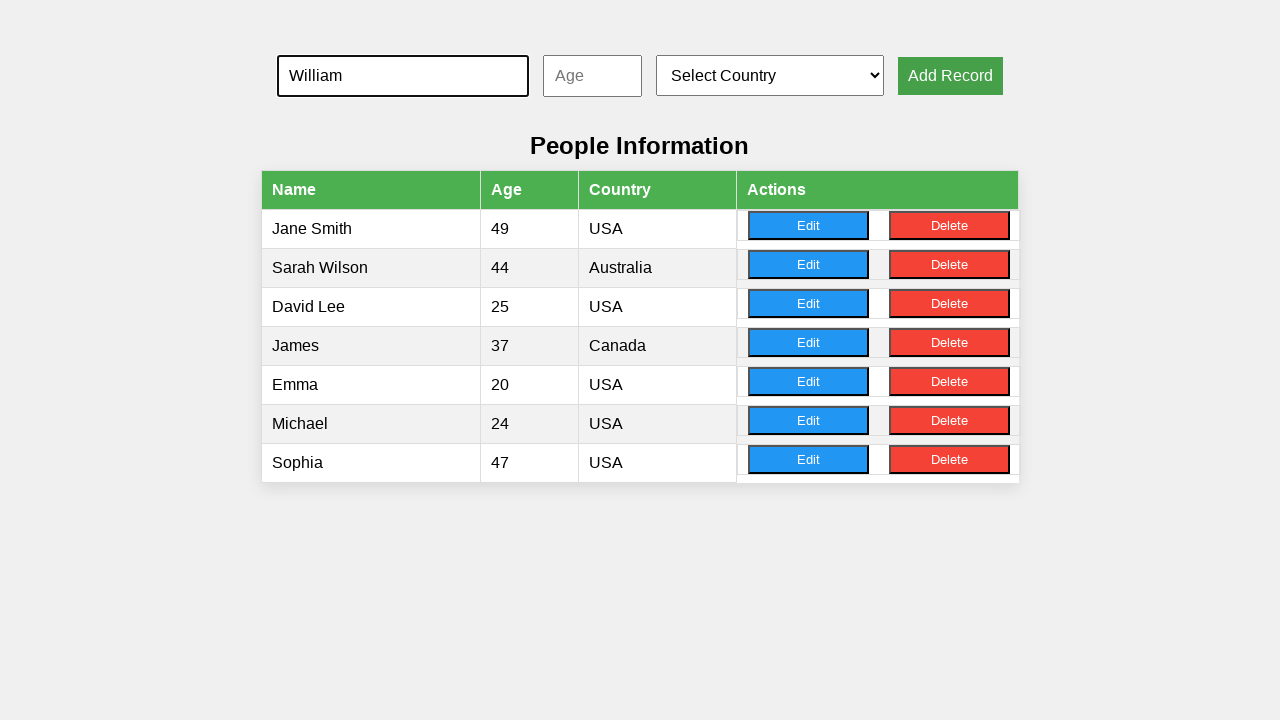

Filled age input with '44' on #ageInput
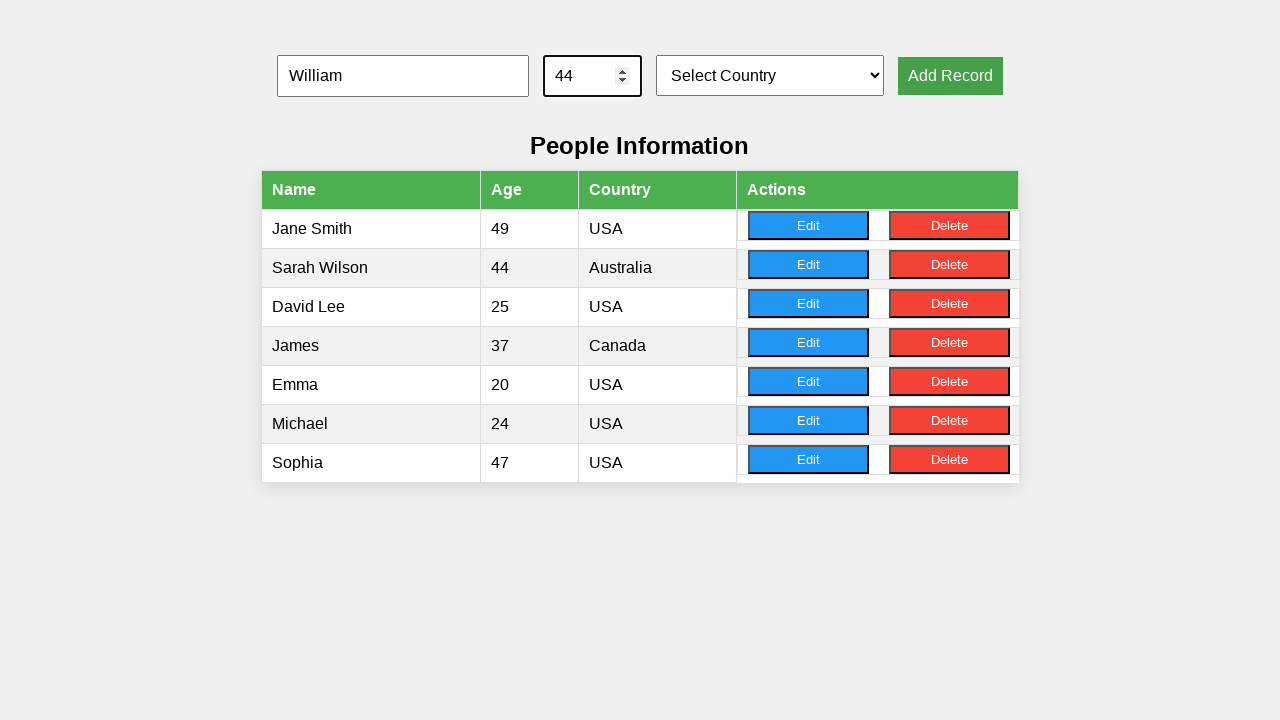

Selected country from dropdown at index 4 on #countrySelect
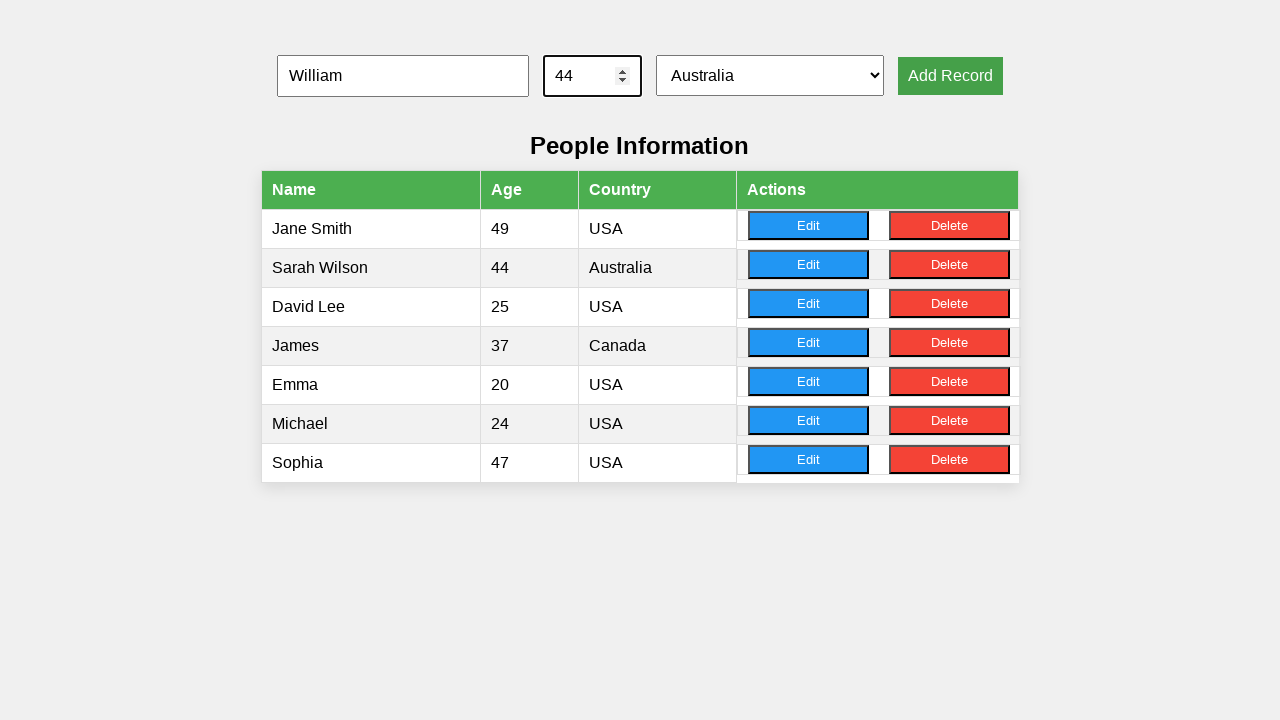

Clicked Add Record button for record 5 of 10 at (950, 76) on xpath=//button[text()='Add Record']
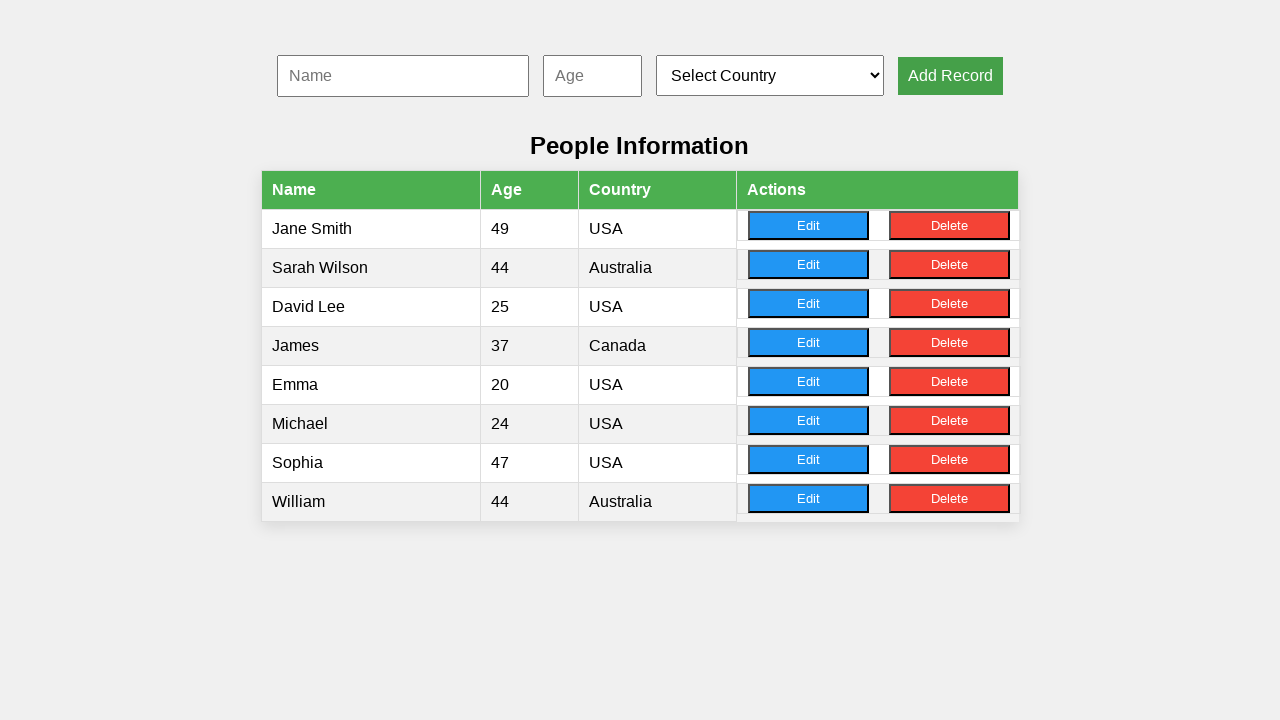

Filled name input with 'Olivia' on #nameInput
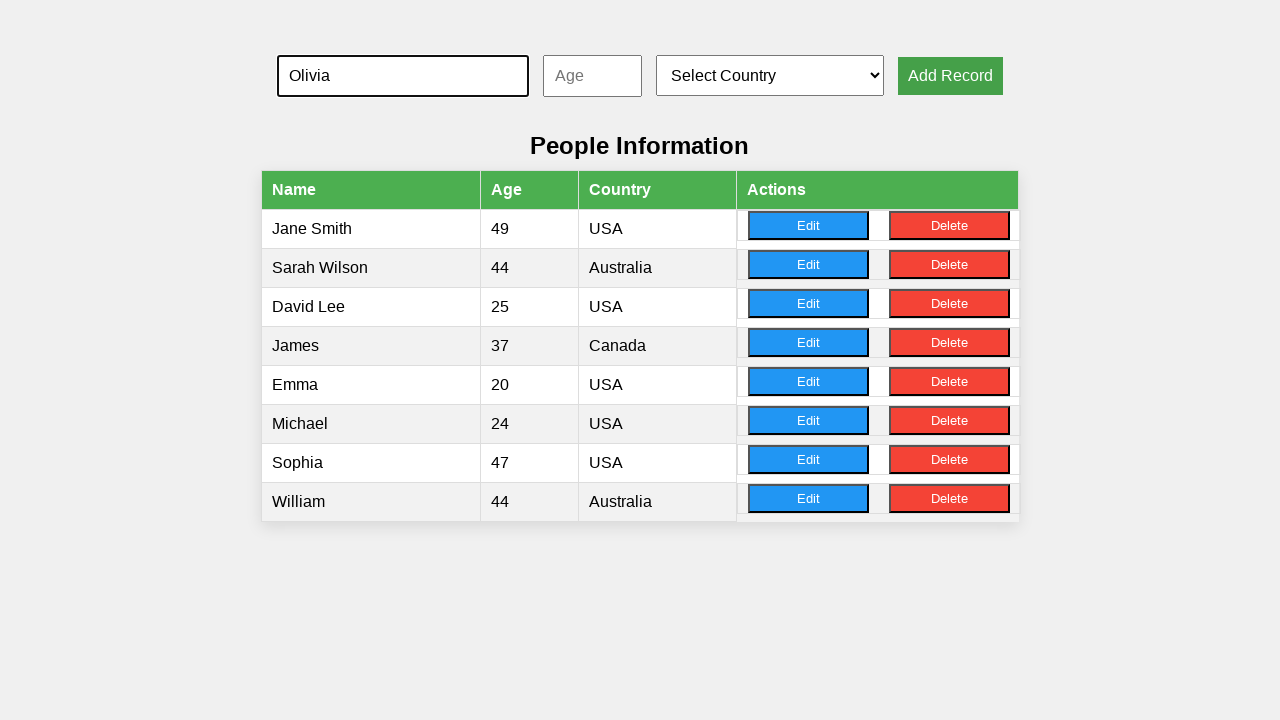

Filled age input with '28' on #ageInput
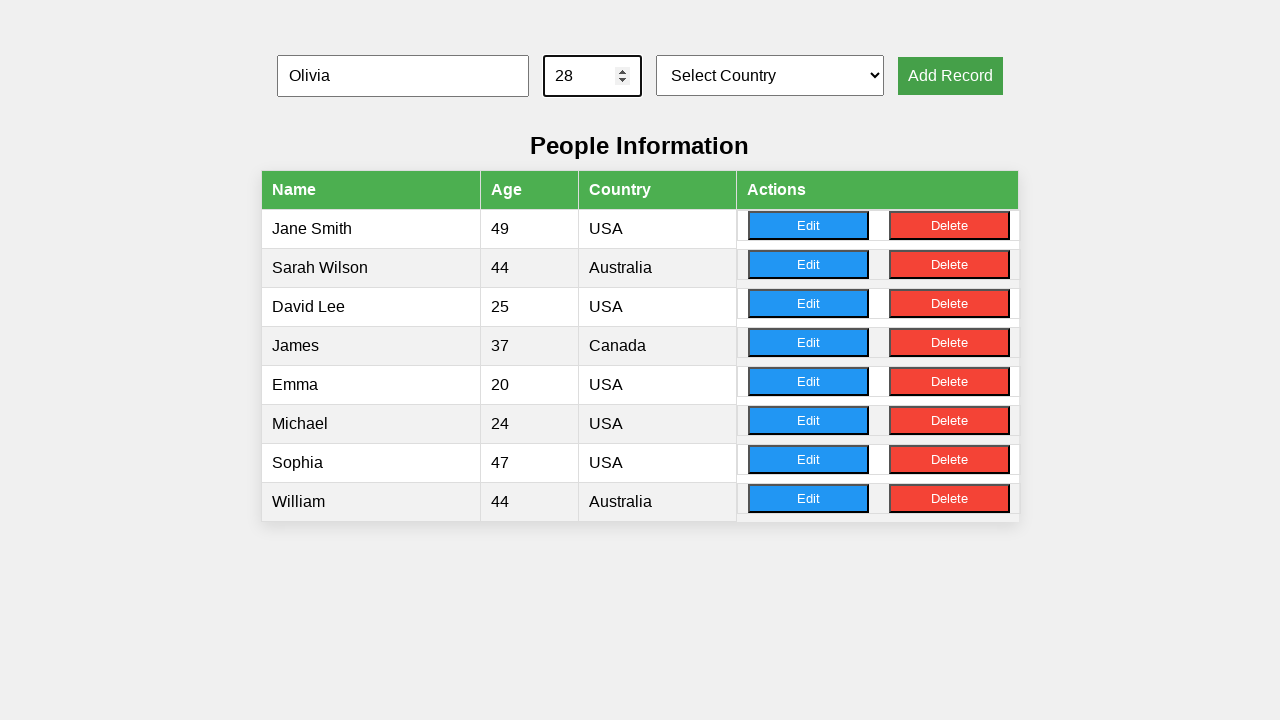

Selected country from dropdown at index 3 on #countrySelect
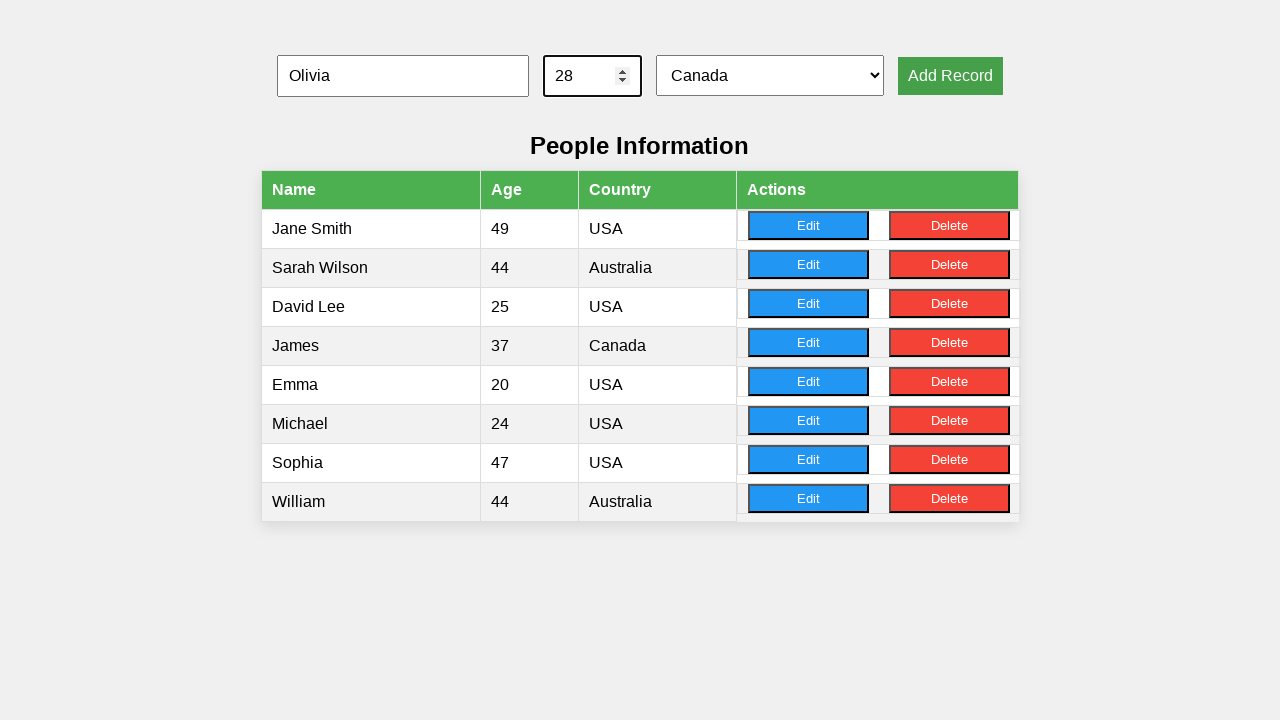

Clicked Add Record button for record 6 of 10 at (950, 76) on xpath=//button[text()='Add Record']
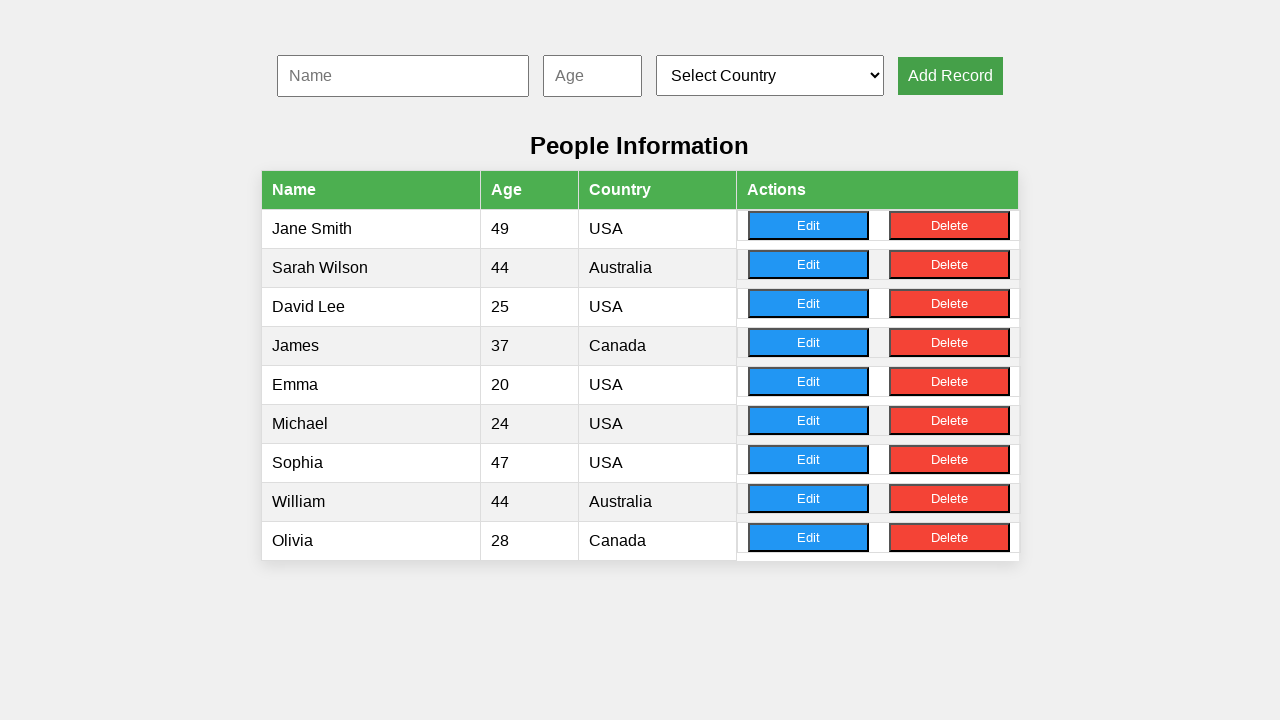

Filled name input with 'Alexander' on #nameInput
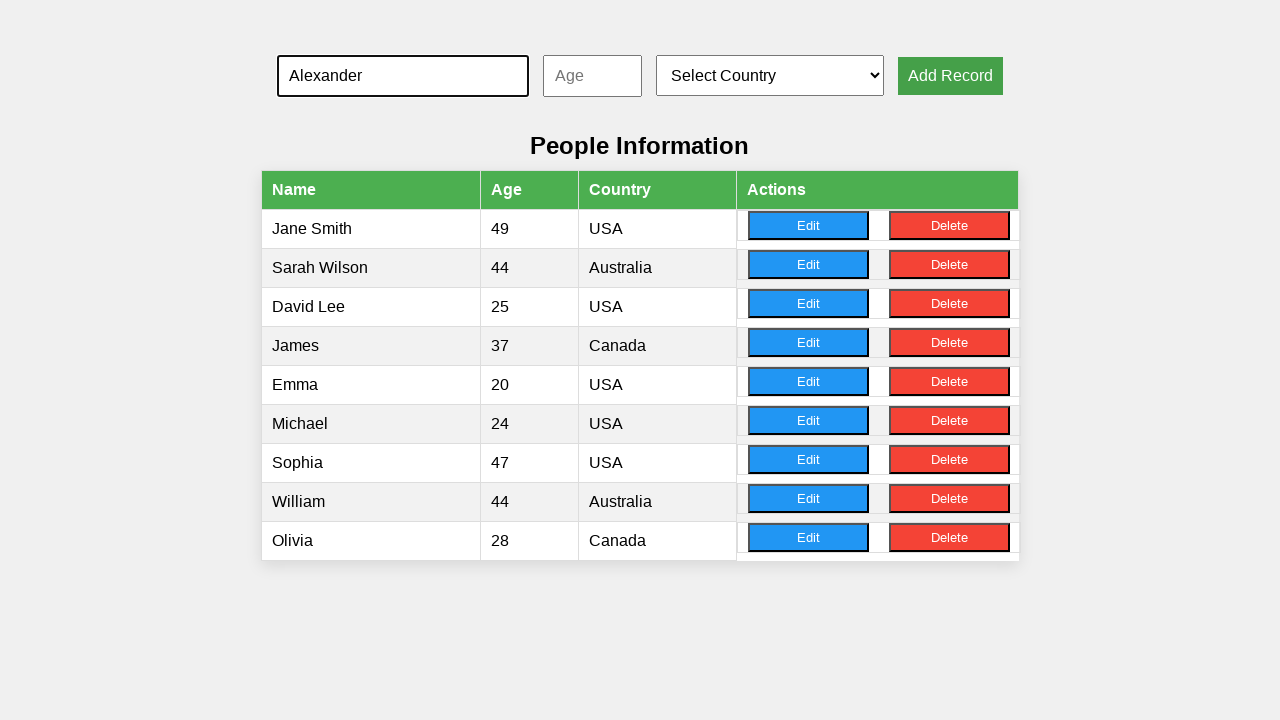

Filled age input with '29' on #ageInput
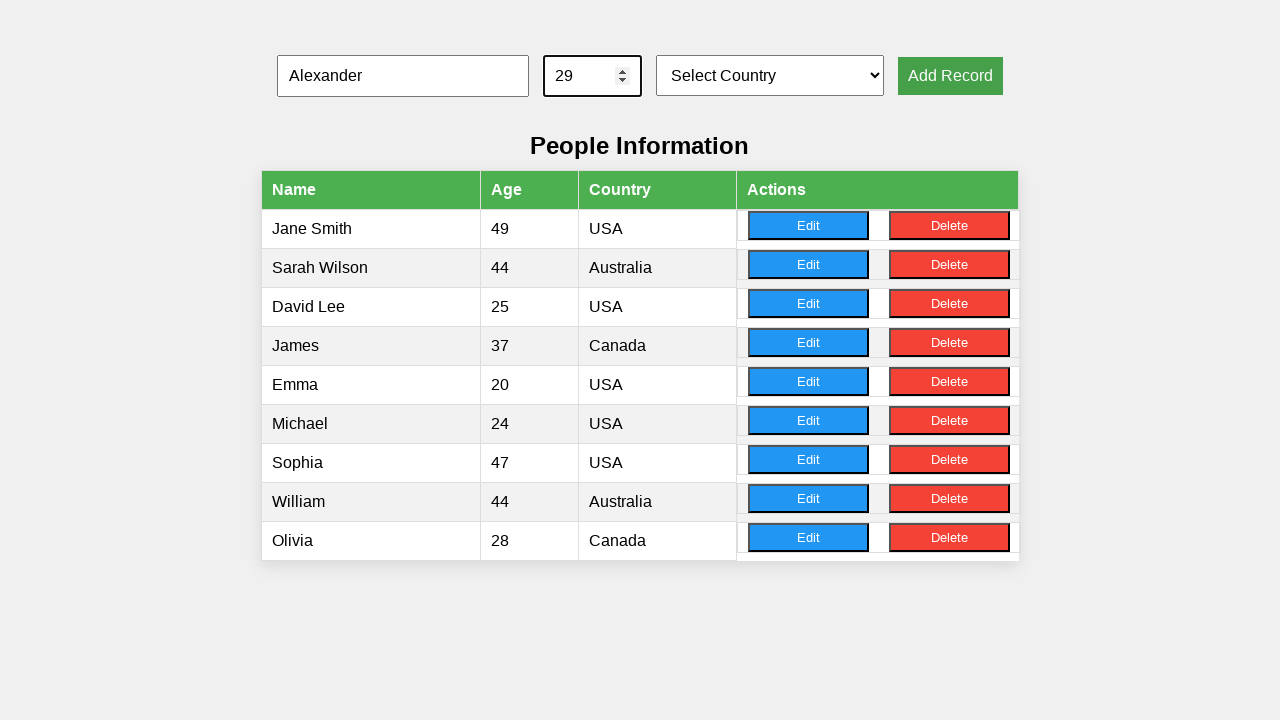

Selected country from dropdown at index 1 on #countrySelect
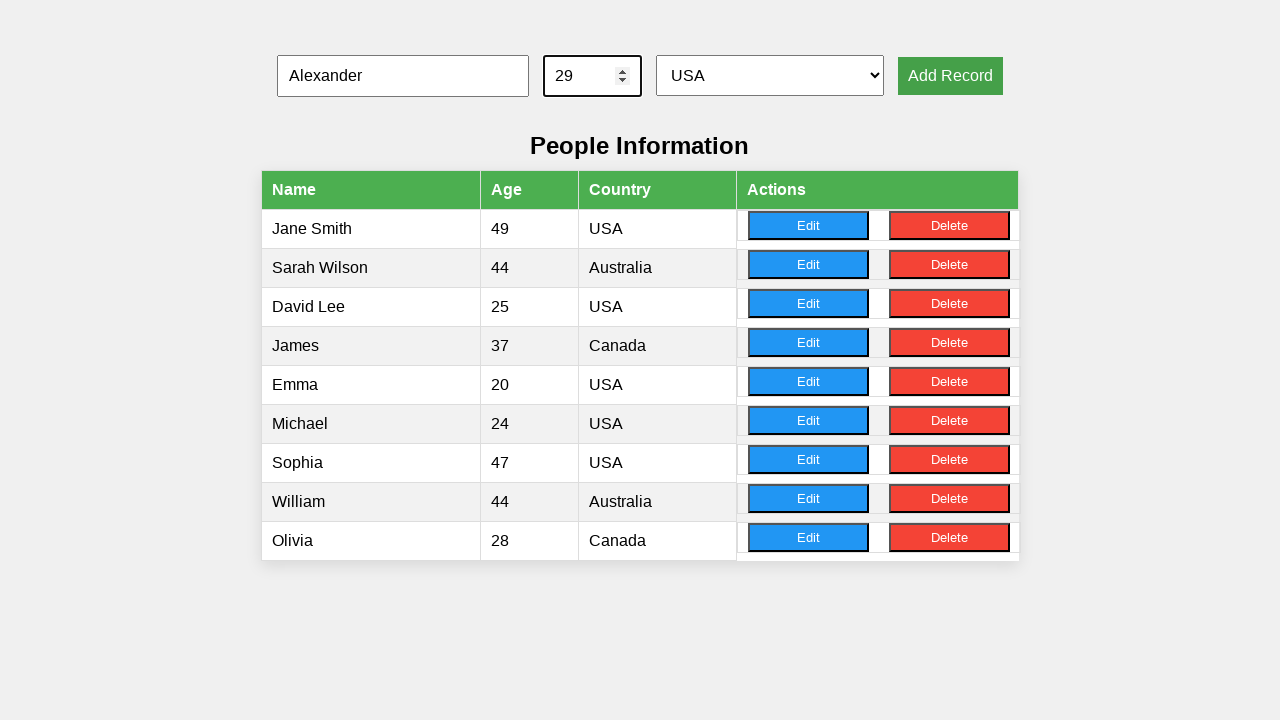

Clicked Add Record button for record 7 of 10 at (950, 76) on xpath=//button[text()='Add Record']
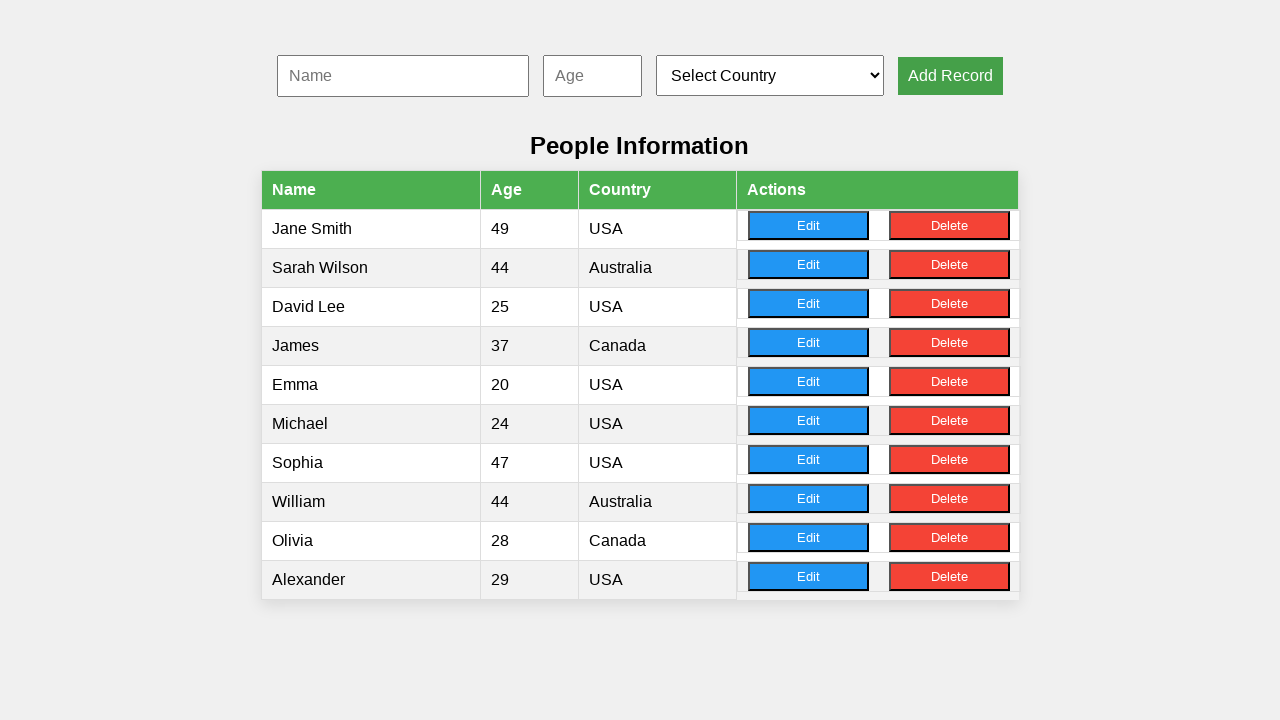

Filled name input with 'Isabella' on #nameInput
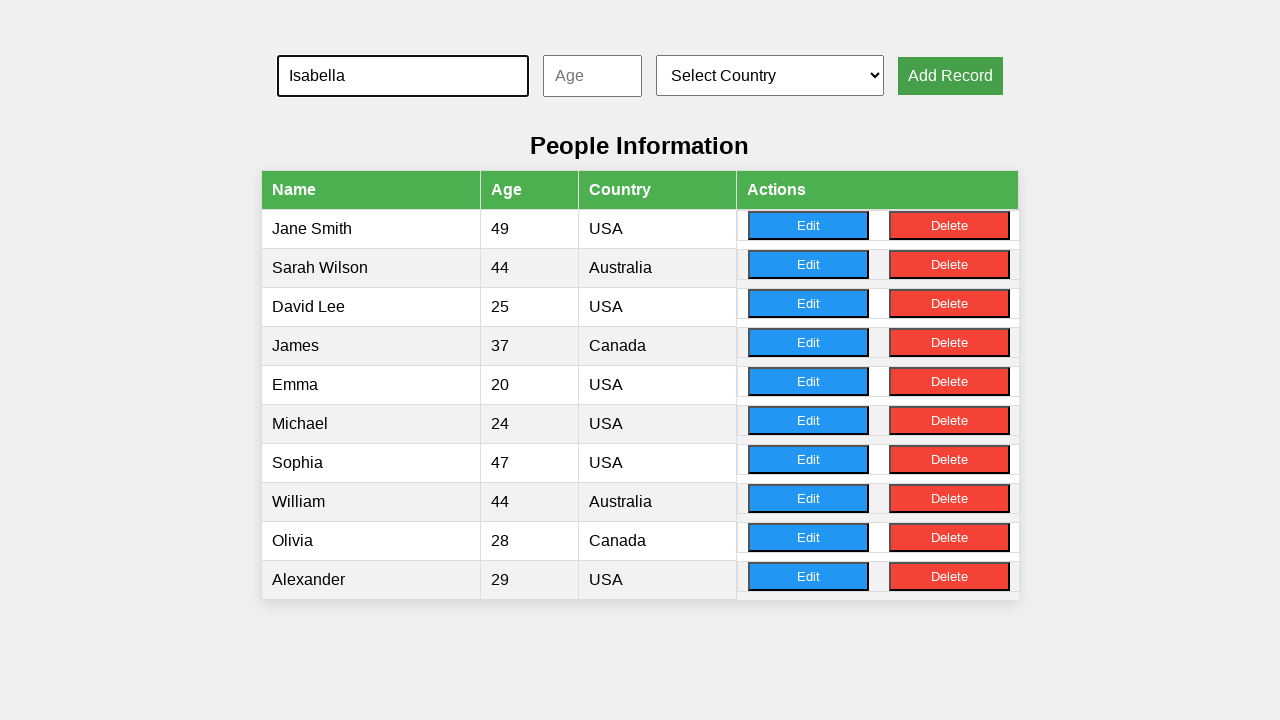

Filled age input with '22' on #ageInput
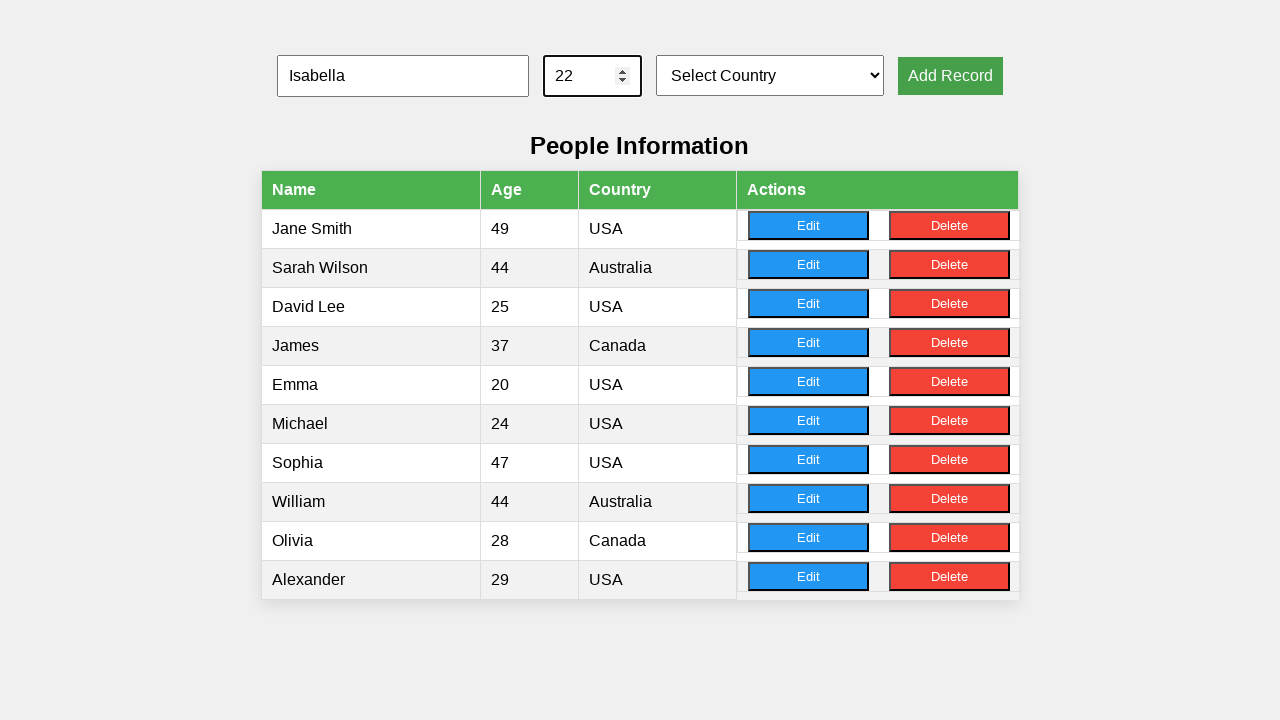

Selected country from dropdown at index 1 on #countrySelect
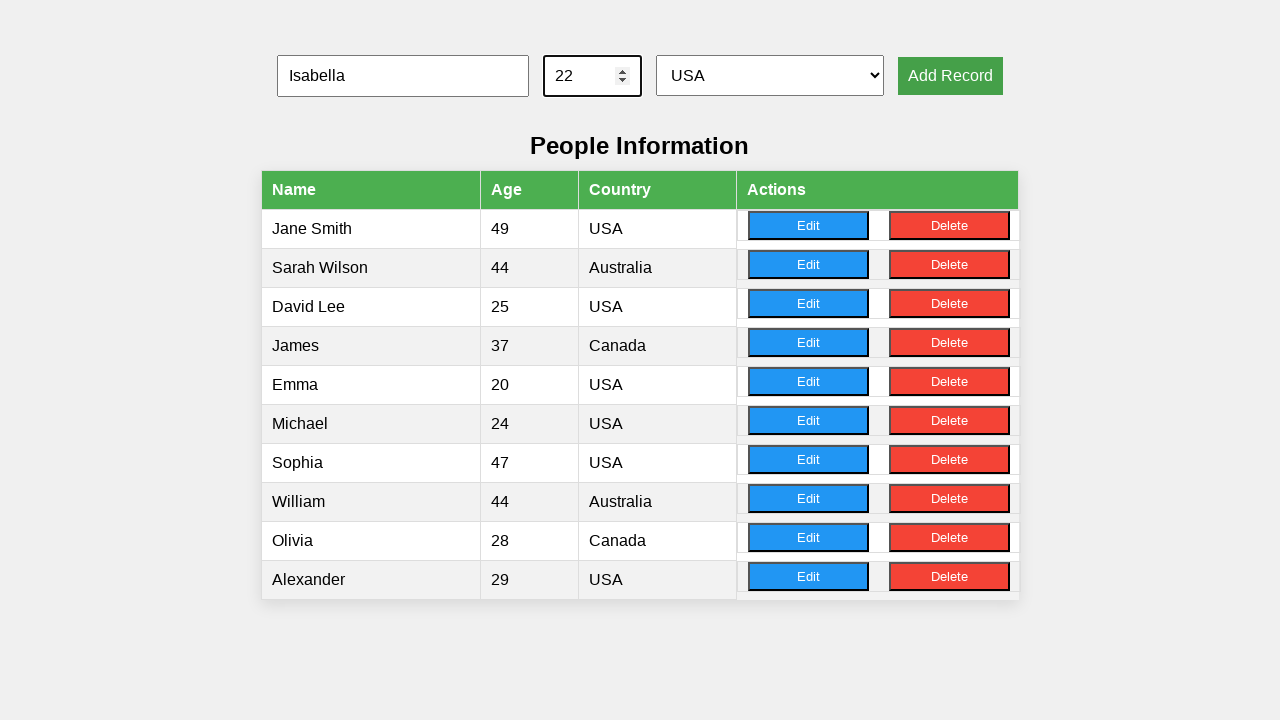

Clicked Add Record button for record 8 of 10 at (950, 76) on xpath=//button[text()='Add Record']
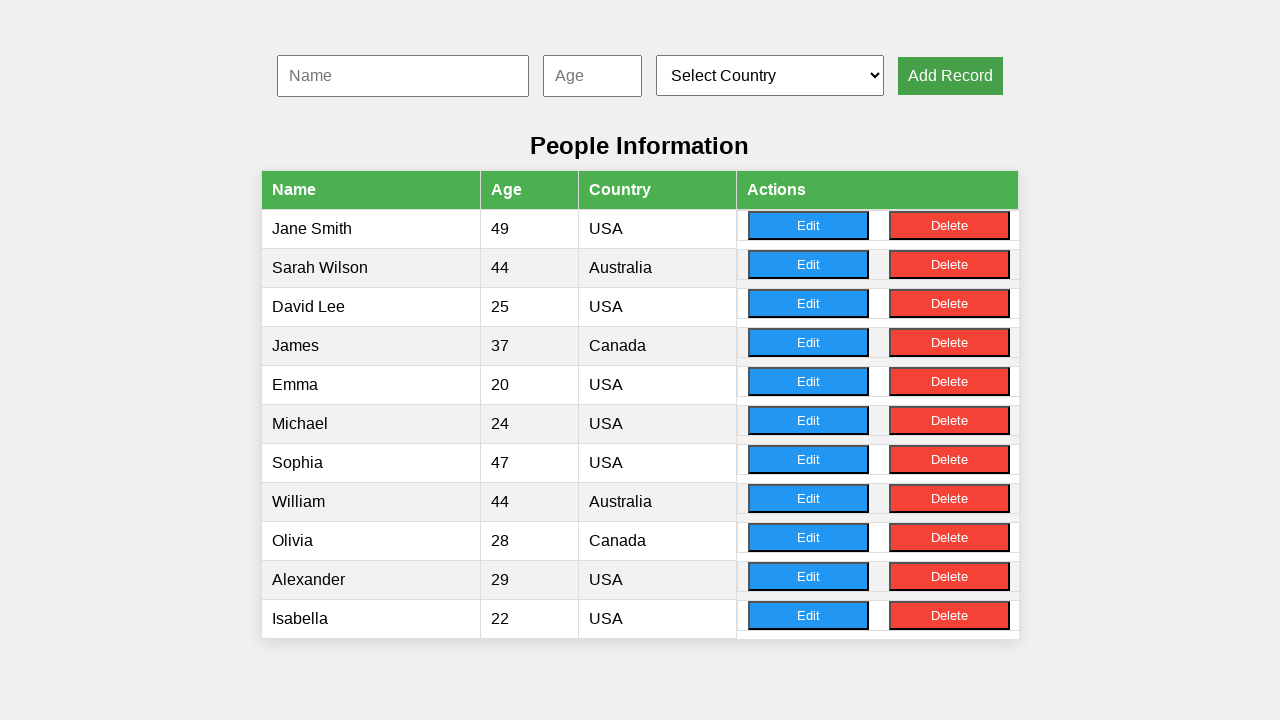

Filled name input with 'Daniel' on #nameInput
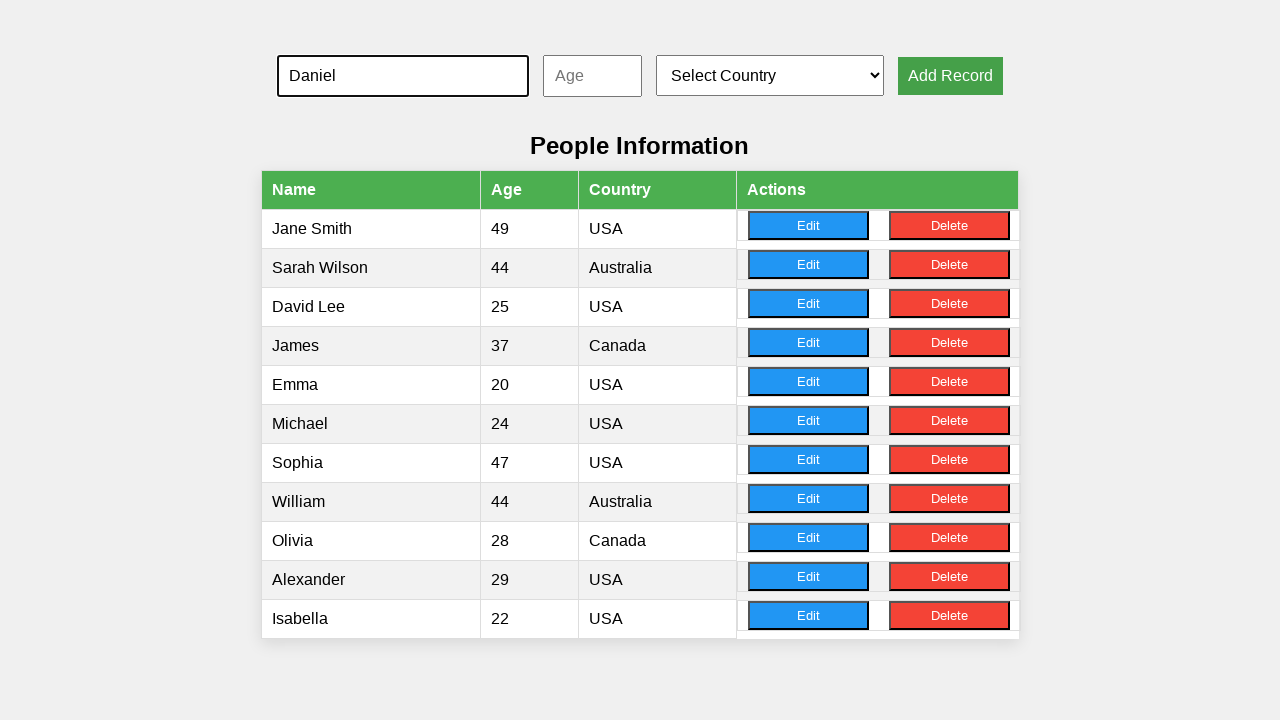

Filled age input with '27' on #ageInput
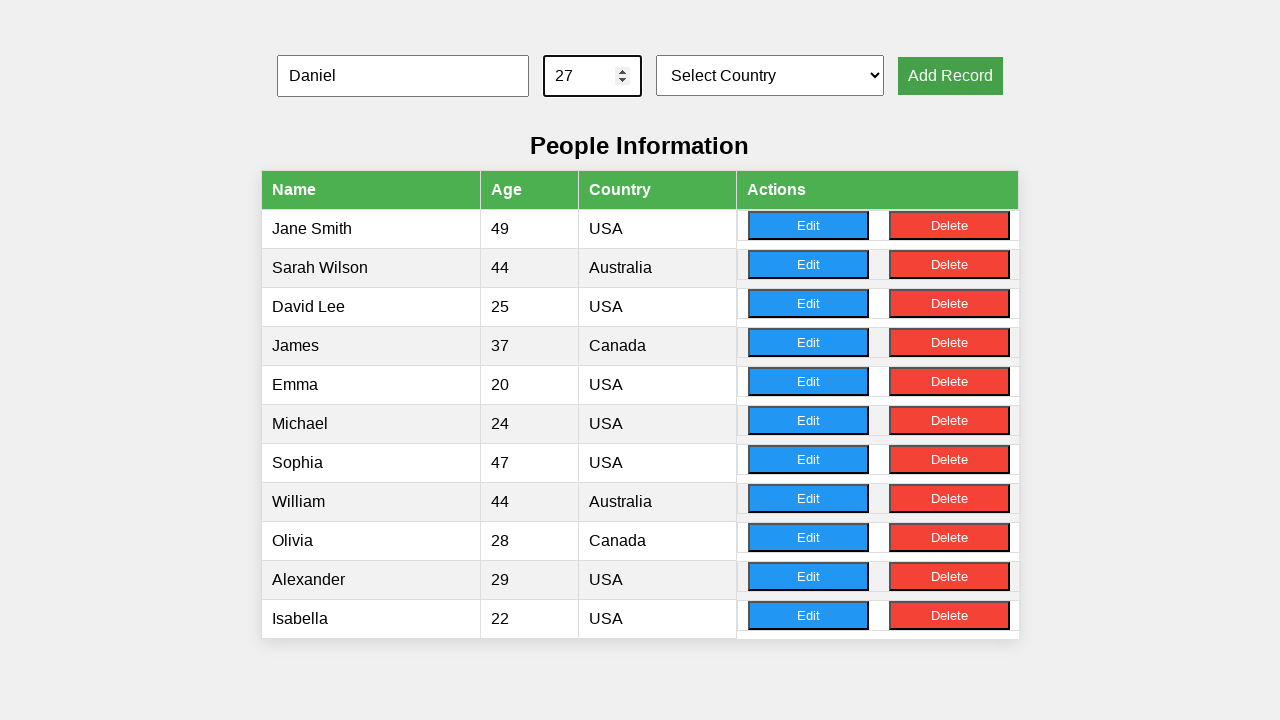

Selected country from dropdown at index 3 on #countrySelect
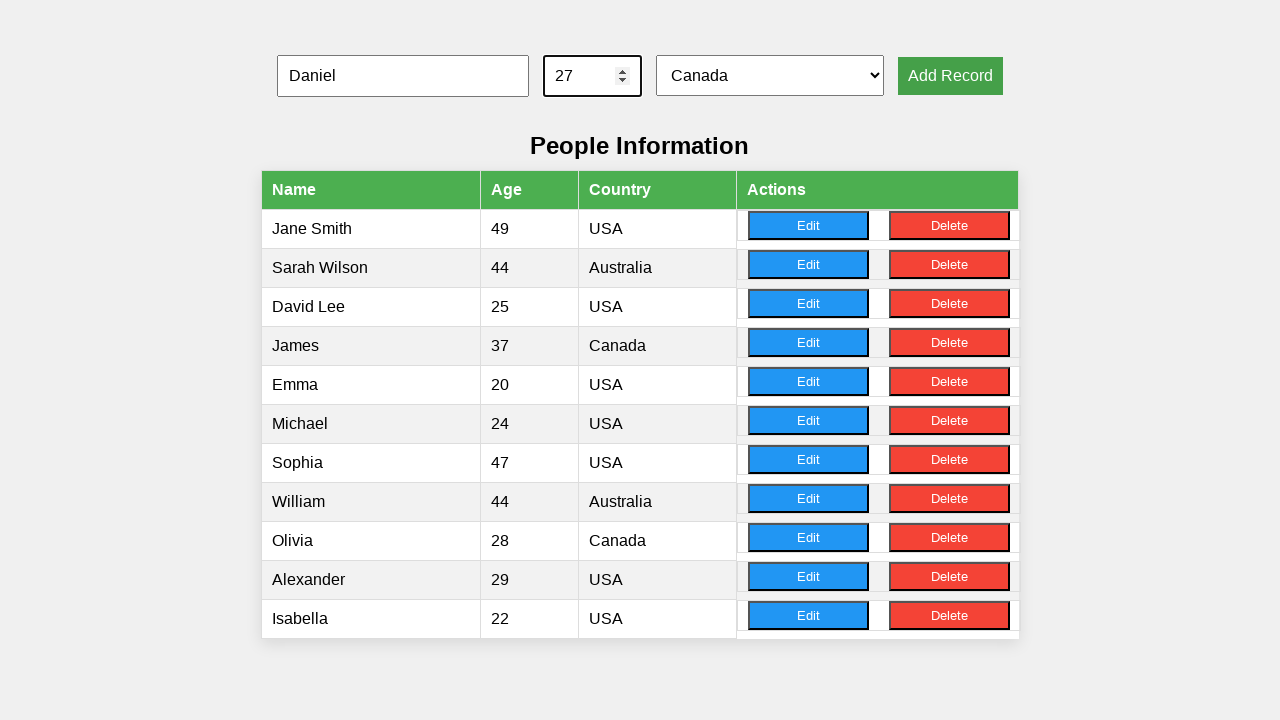

Clicked Add Record button for record 9 of 10 at (950, 76) on xpath=//button[text()='Add Record']
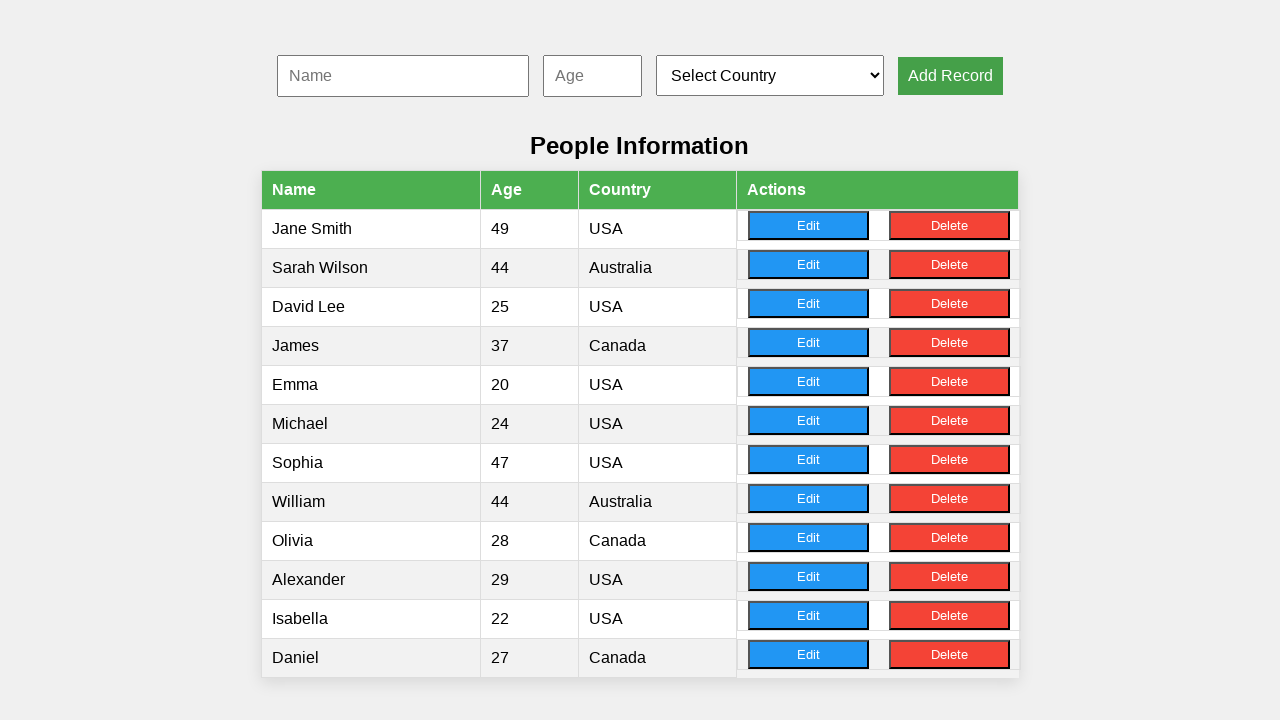

Filled name input with 'Mia' on #nameInput
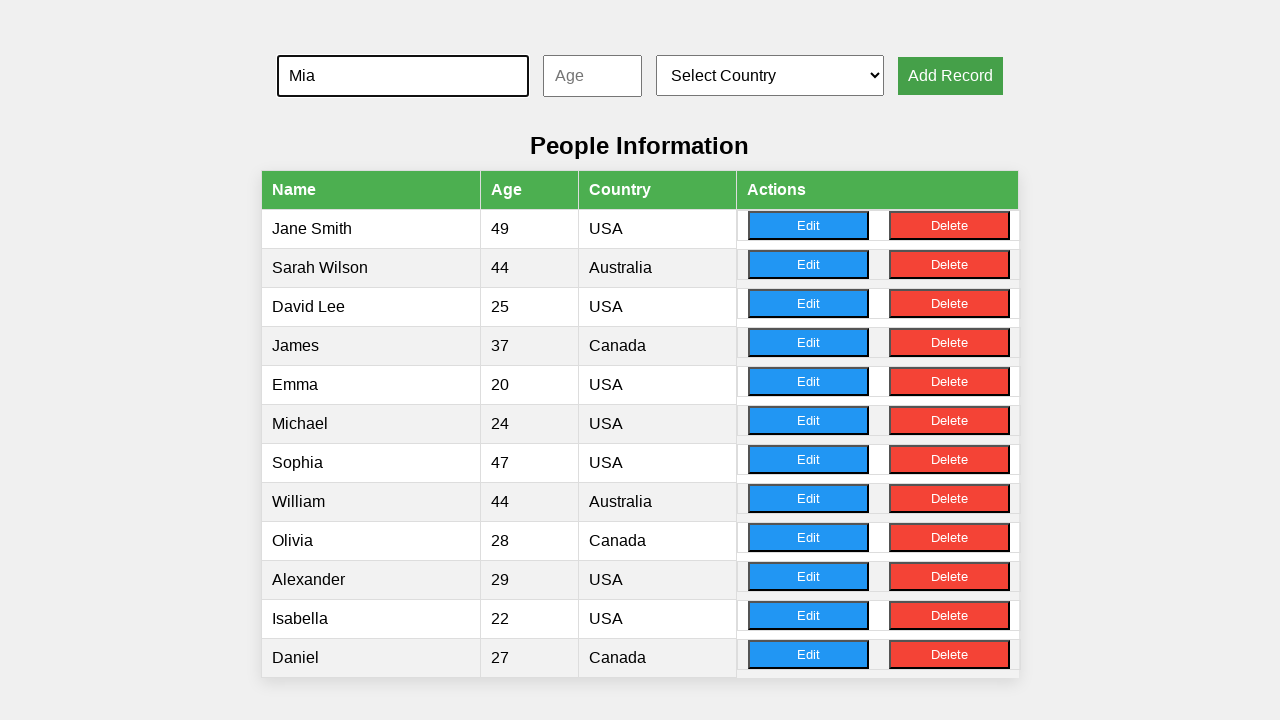

Filled age input with '28' on #ageInput
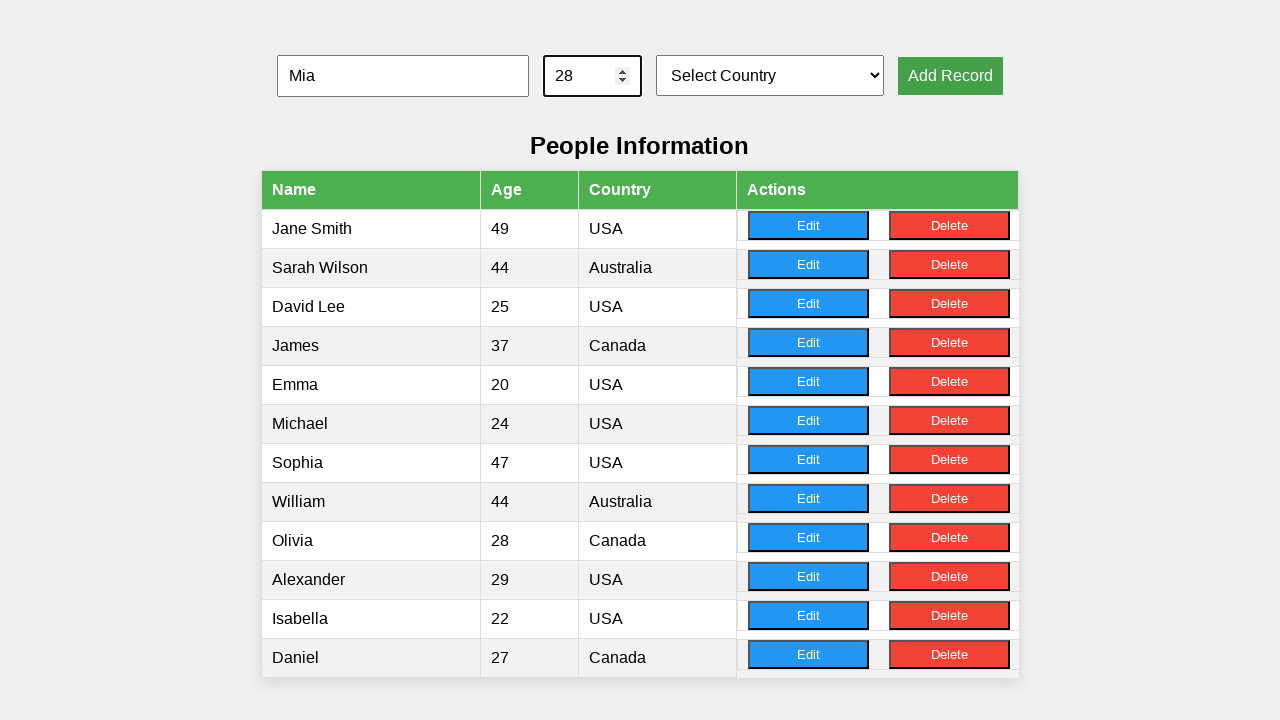

Selected country from dropdown at index 4 on #countrySelect
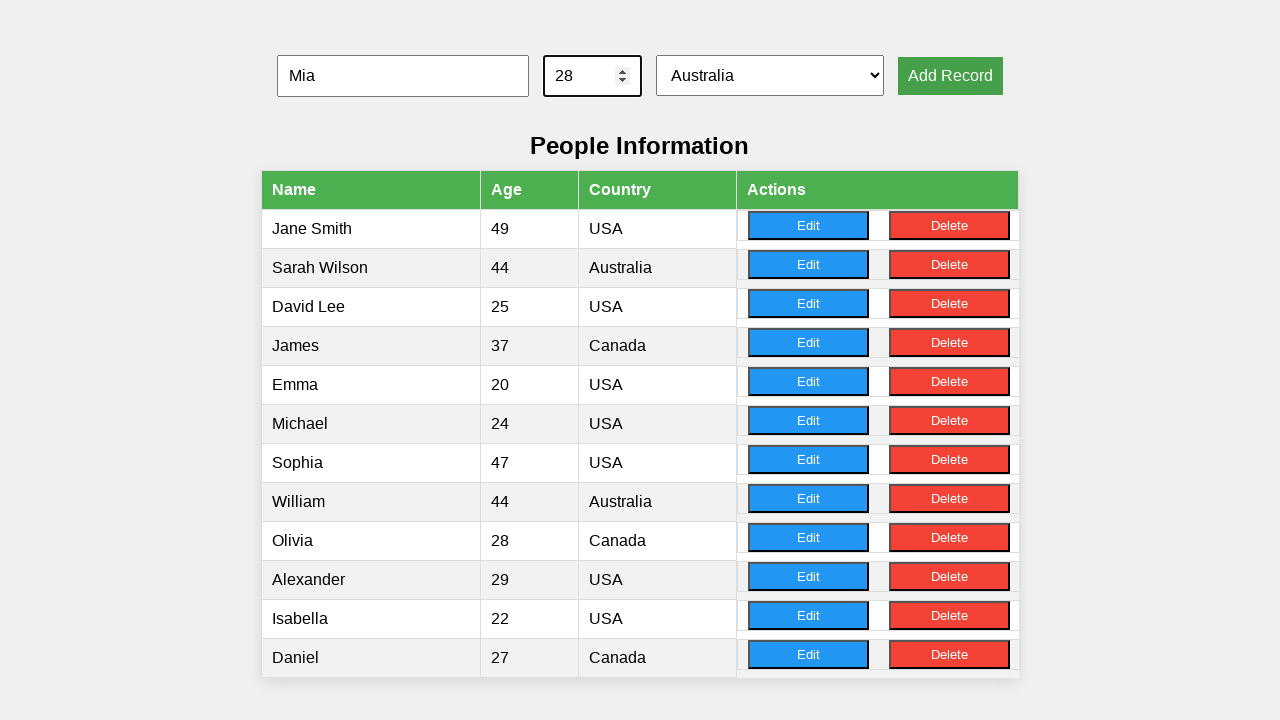

Clicked Add Record button for record 10 of 10 at (950, 76) on xpath=//button[text()='Add Record']
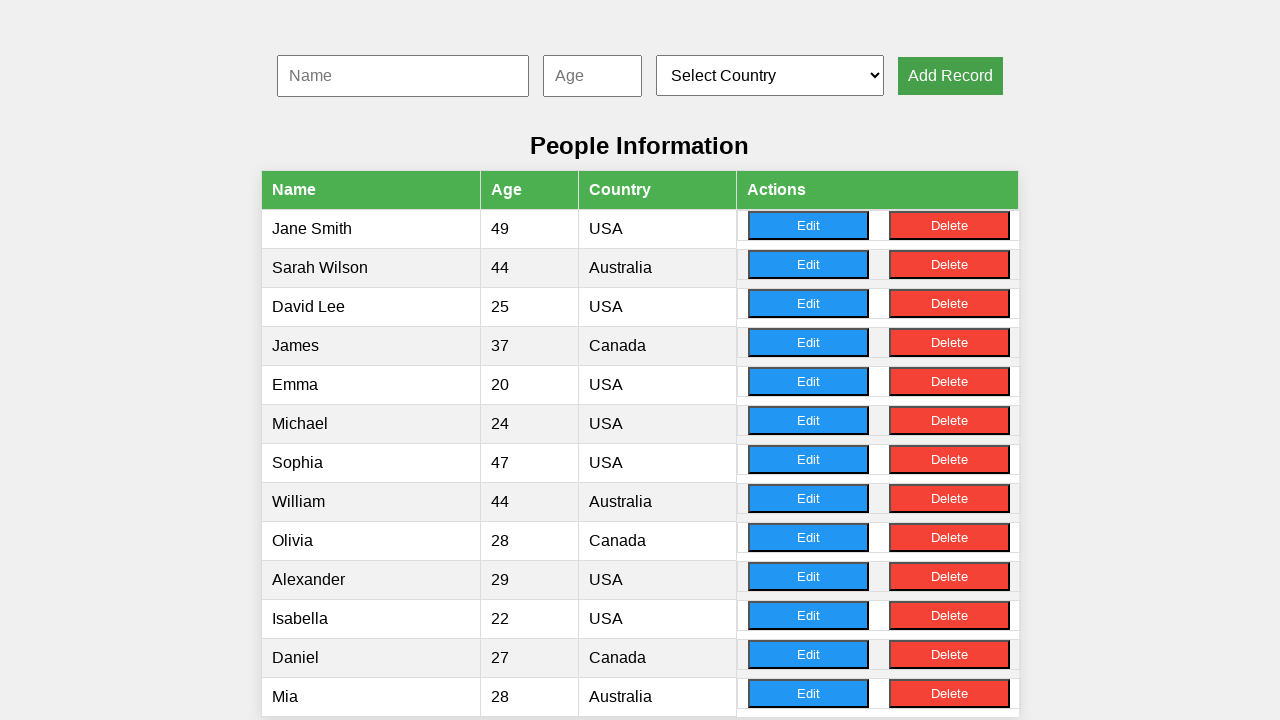

Table loaded with added records
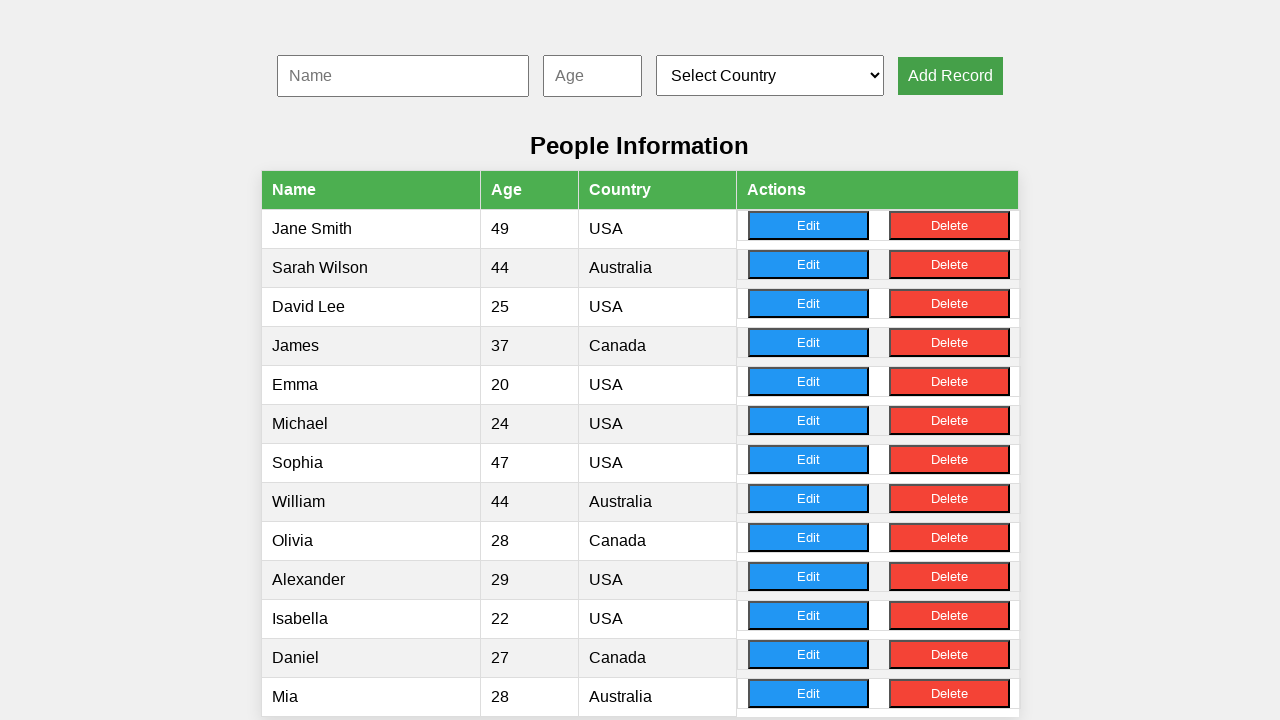

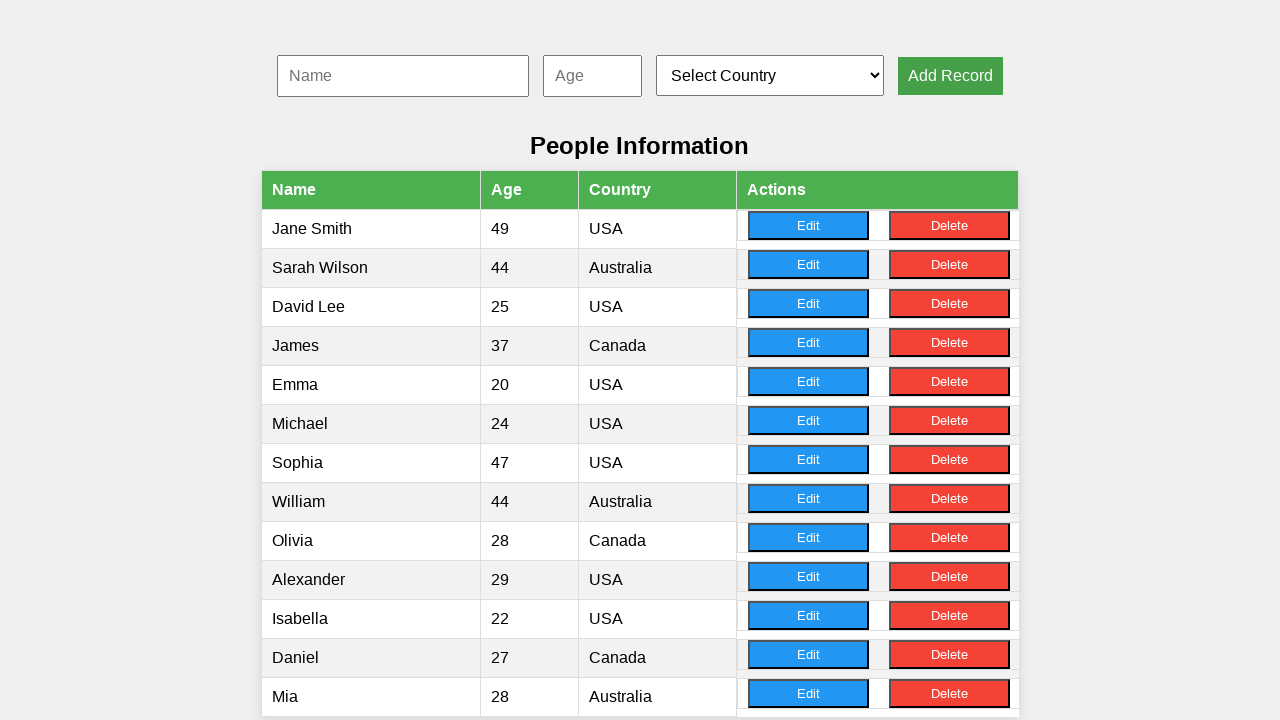